Navigates through Microsoft's Windows 10 ISO download wizard by selecting a product edition, choosing a language (English), and proceeding through the multi-step form to reach the download options page.

Starting URL: https://www.microsoft.com/en-ca/software-download/windows10ISO

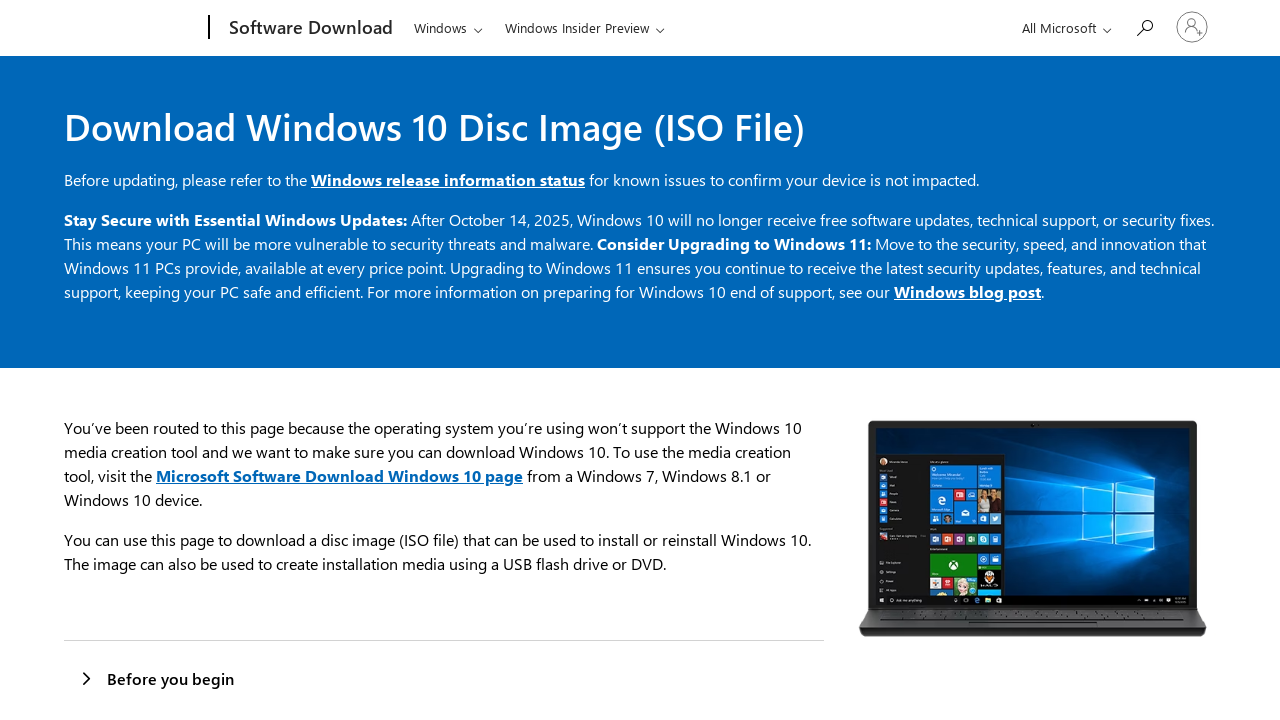

Waited for product edition dropdown to be visible
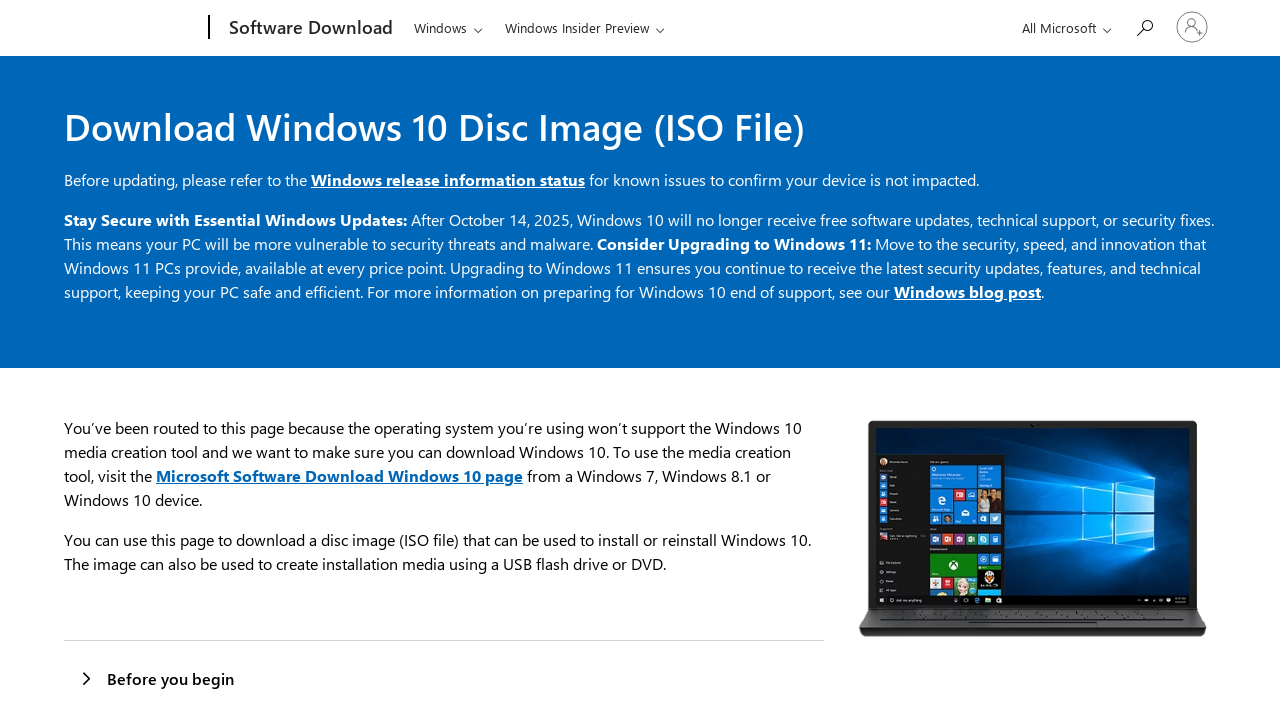

Waited 800ms for page elements to stabilize
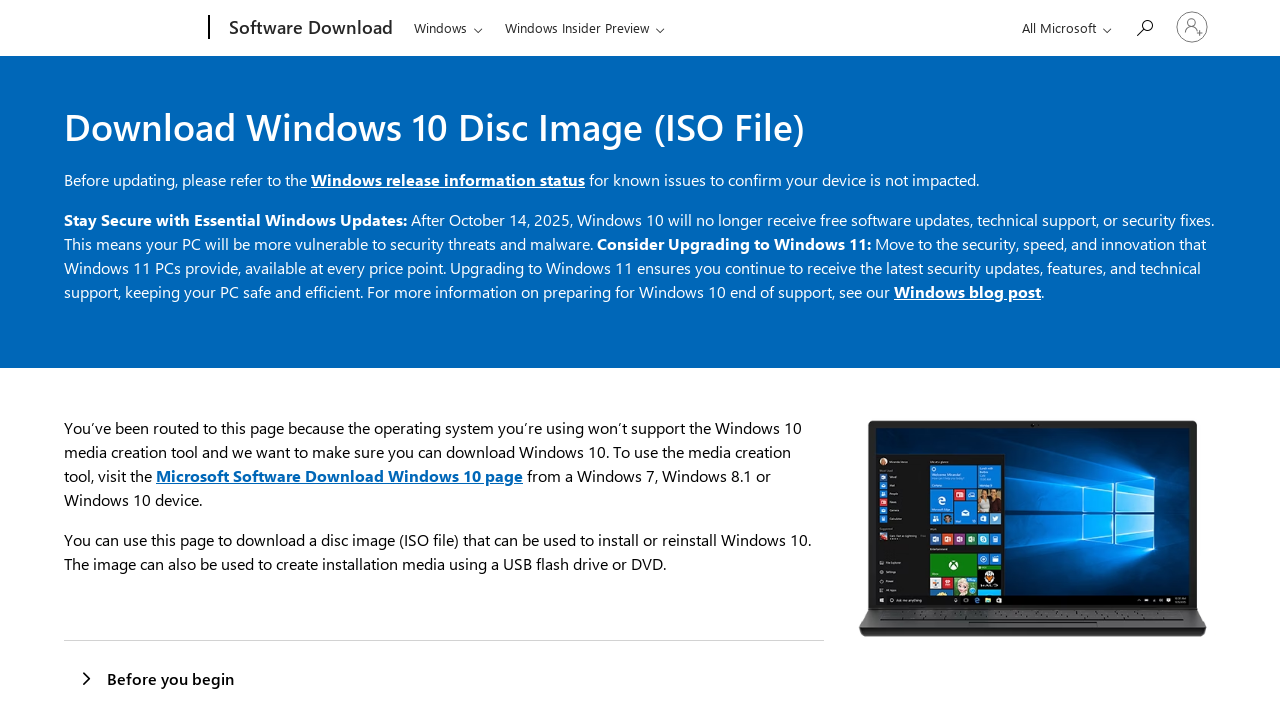

Located product edition dropdown element
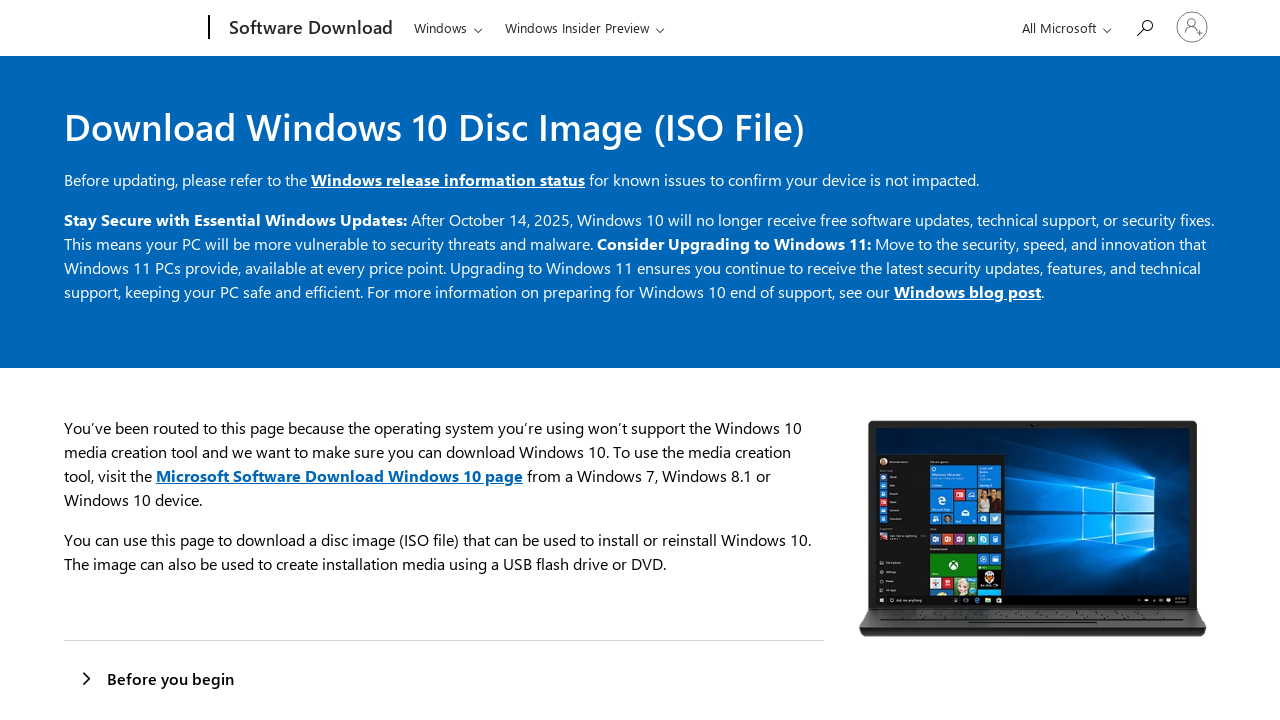

Located all option elements in product edition dropdown
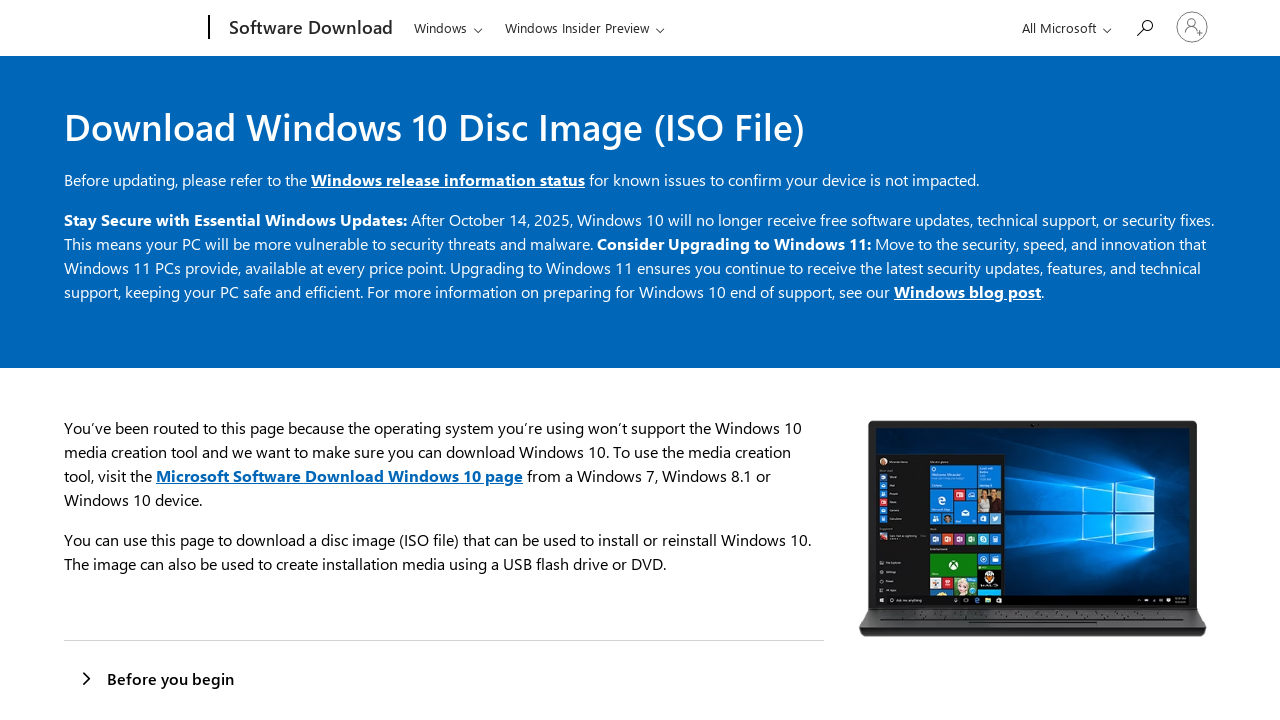

Counted 2 product edition options
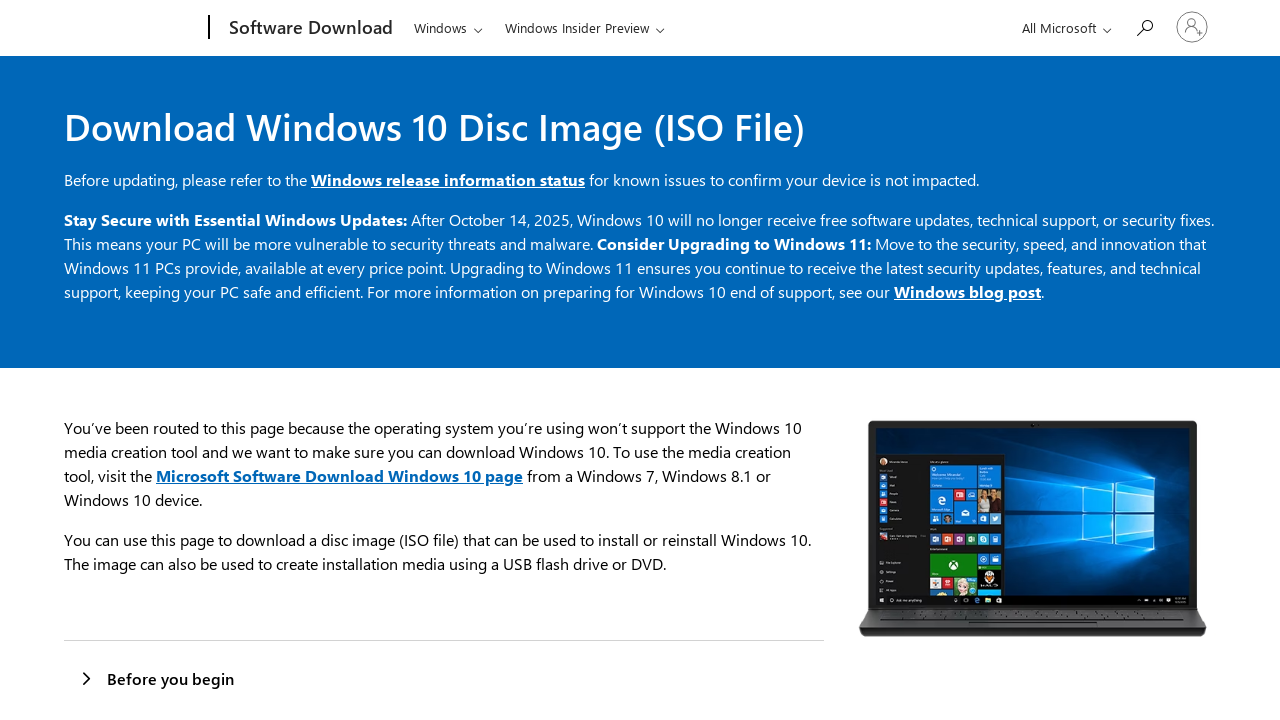

Inspecting option 0 in product edition dropdown
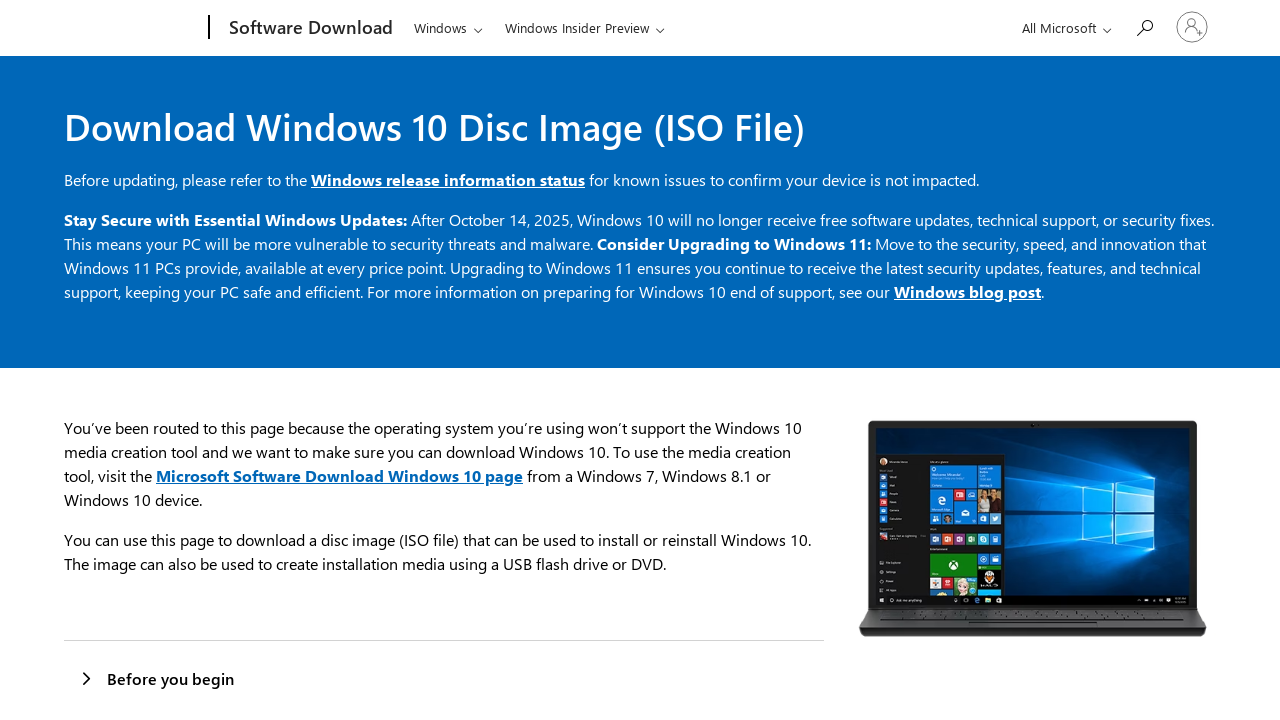

Retrieved value attribute: 'null'
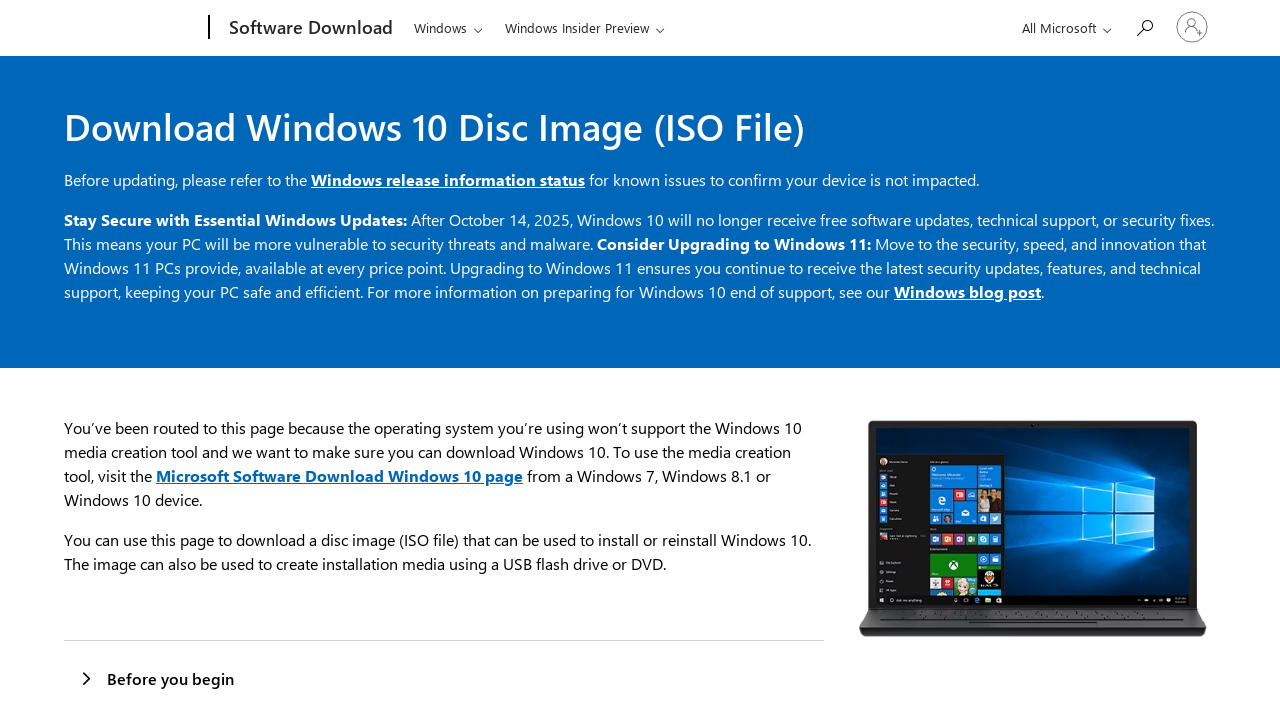

Inspecting option 1 in product edition dropdown
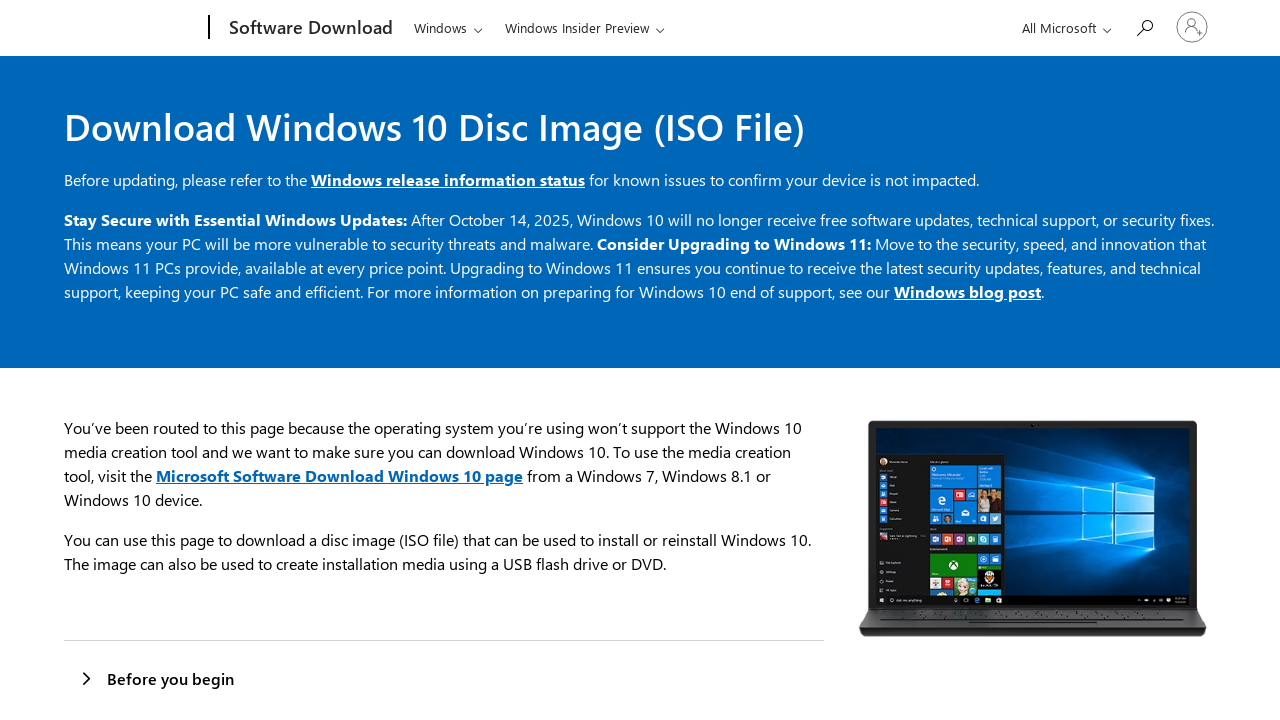

Retrieved value attribute: '2618'
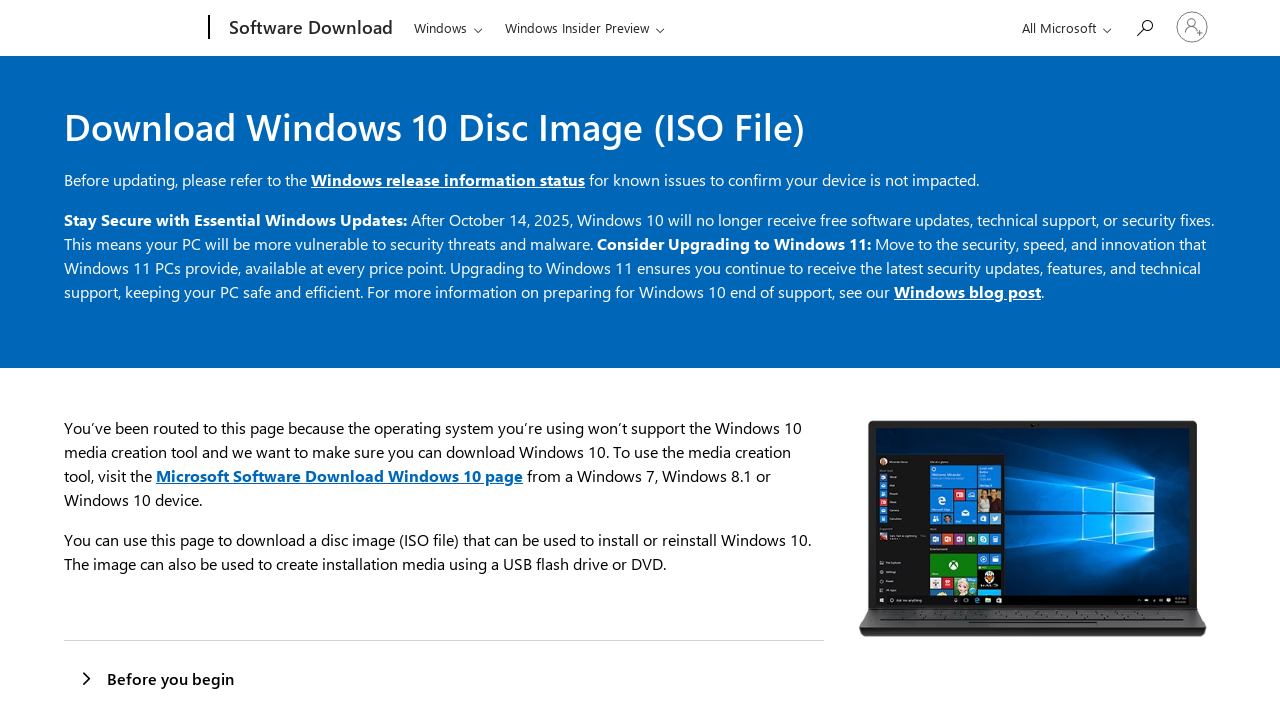

Selected product edition with numeric value '2618' on #product-edition
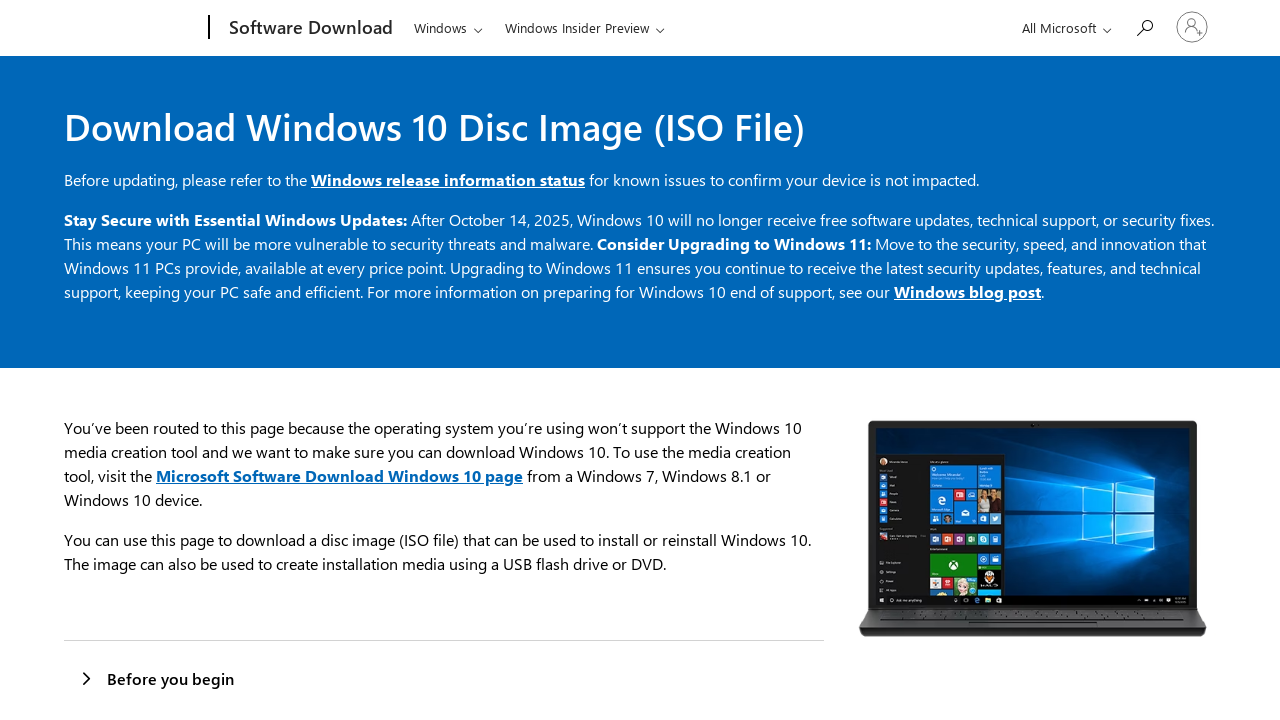

Waited for product edition submit button to be visible
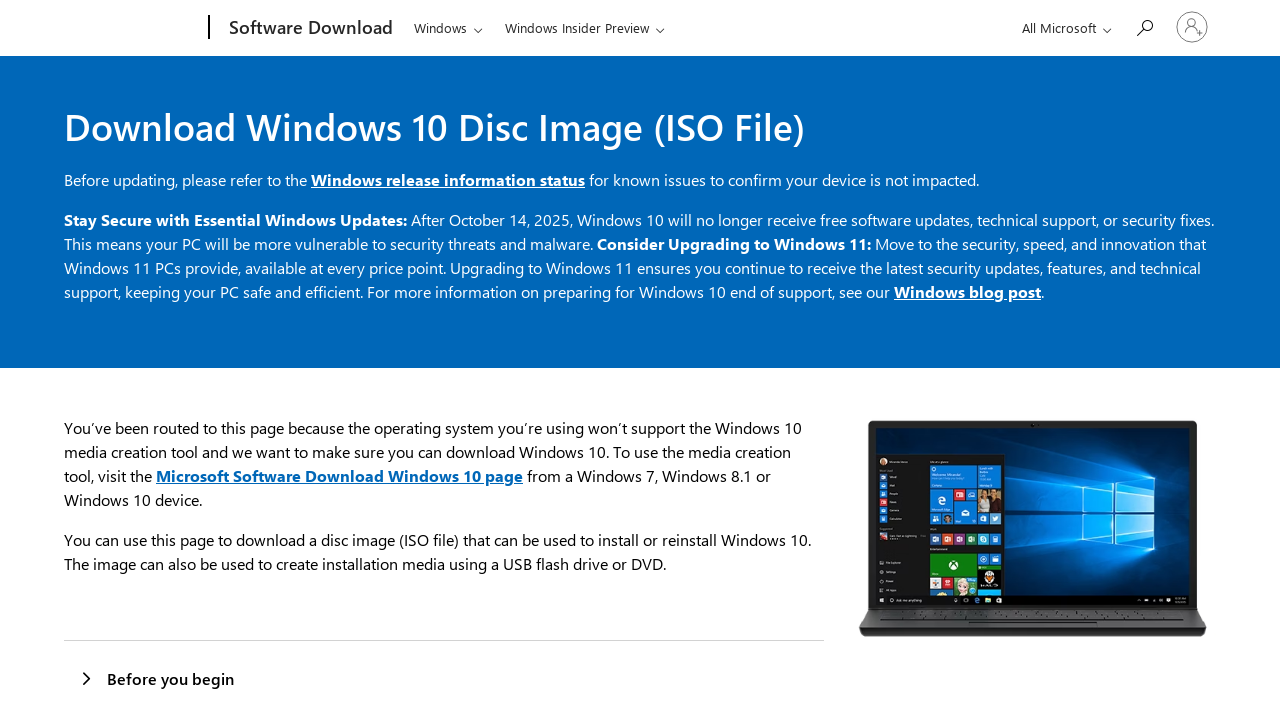

Waited 700ms before clicking submit button
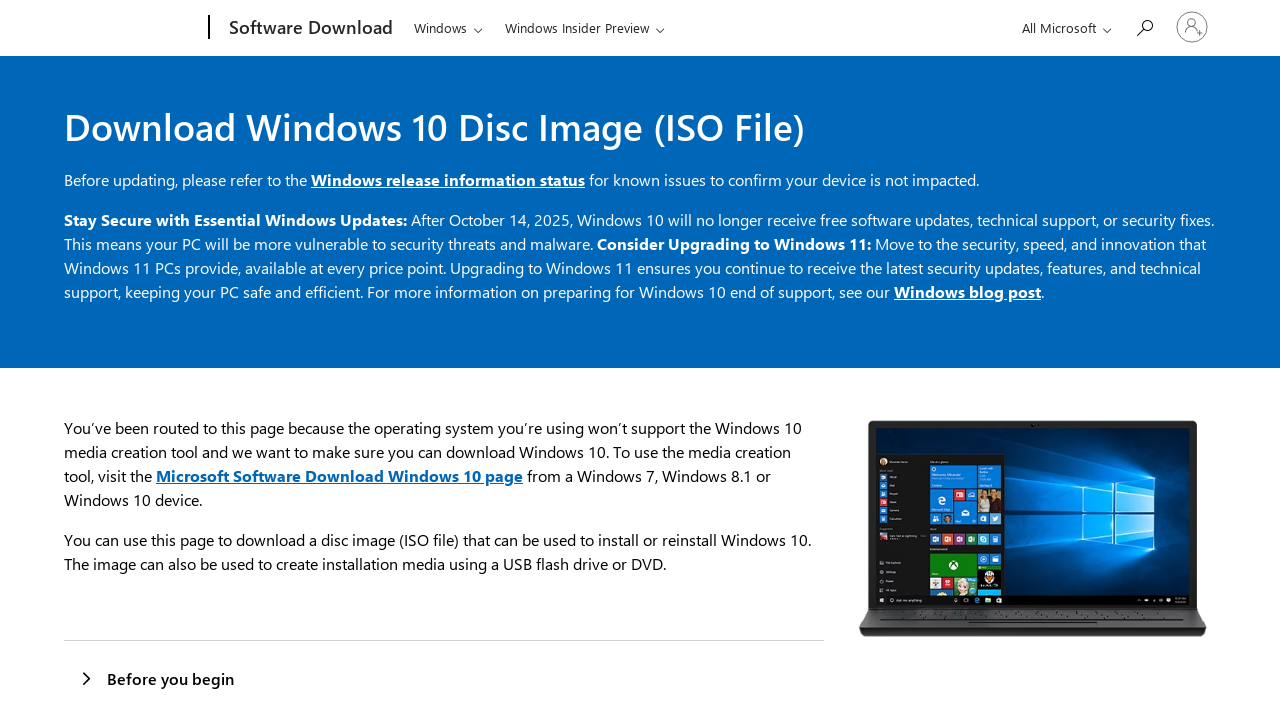

Clicked product edition submit button at (108, 361) on #submit-product-edition
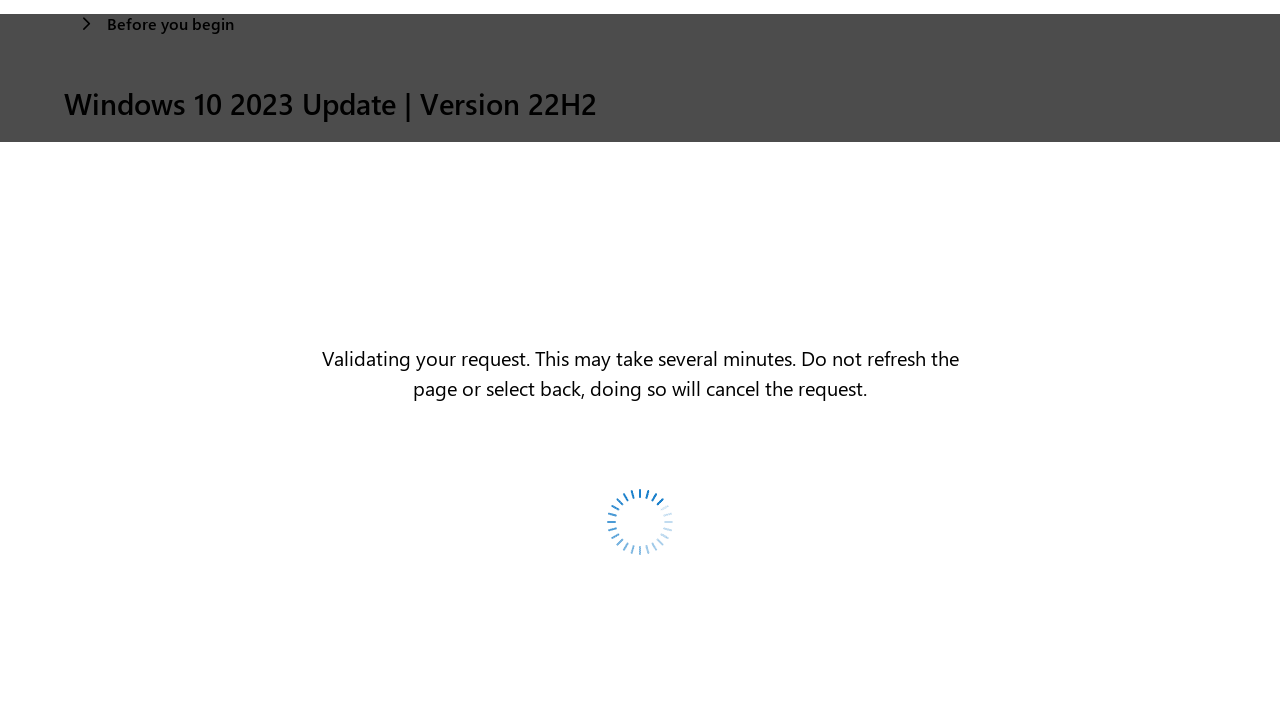

Waited for language selection dropdown to be visible
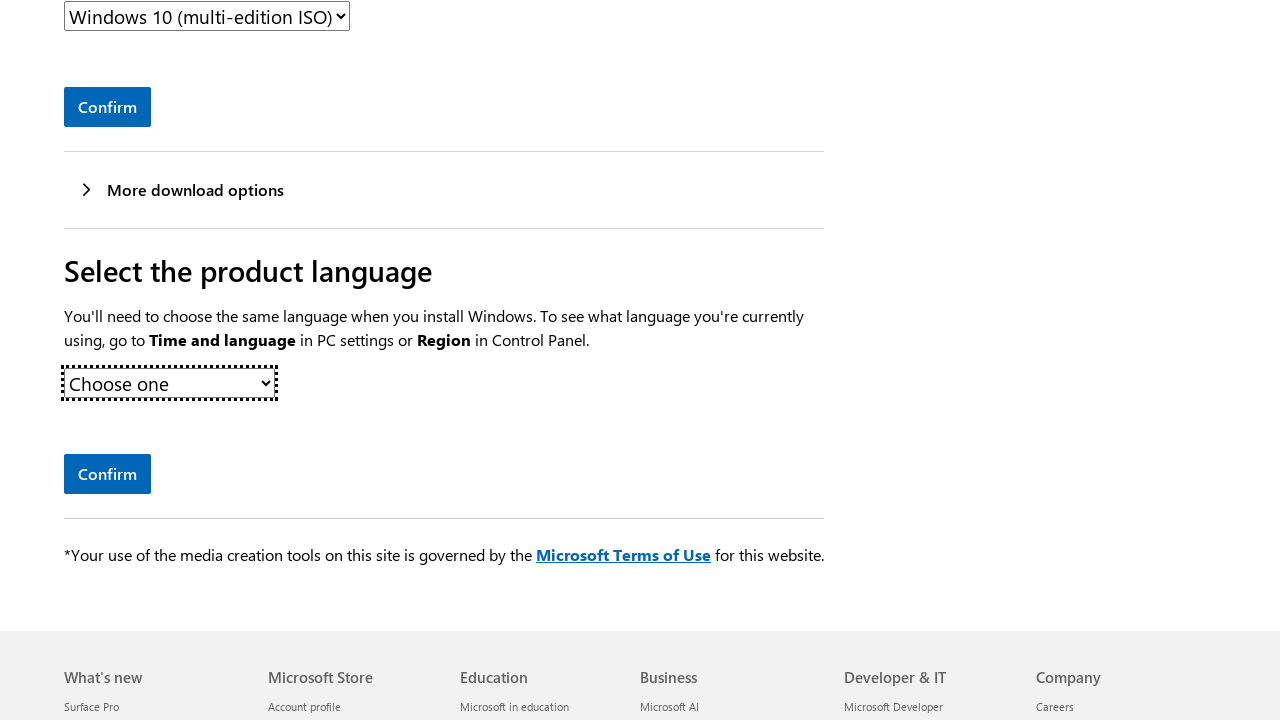

Waited 600ms for language dropdown to stabilize
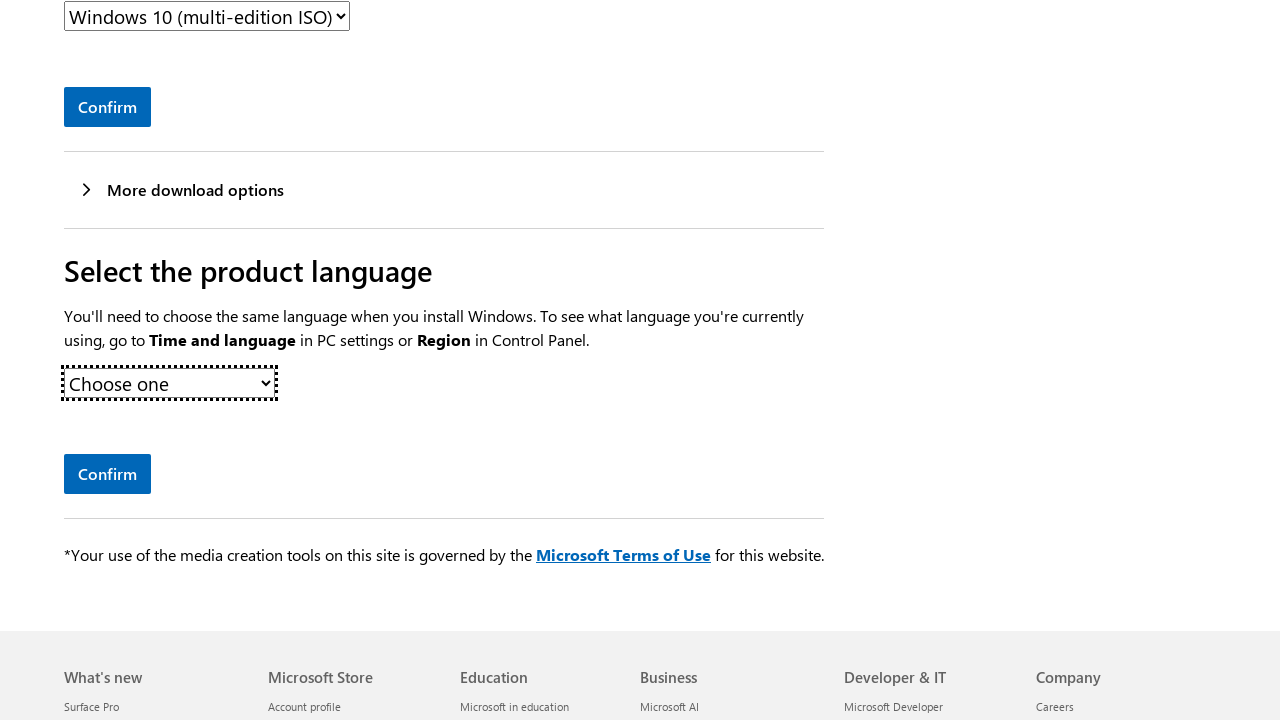

Located language selection dropdown element
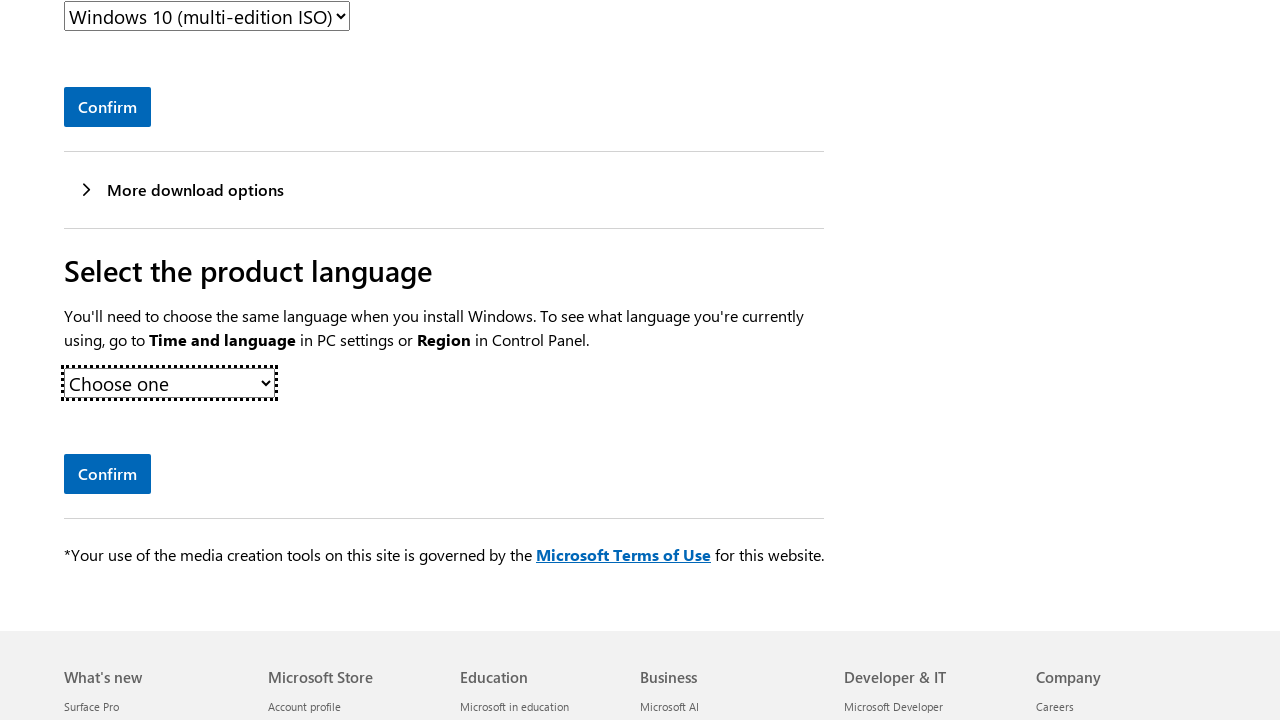

Located all option elements in language dropdown
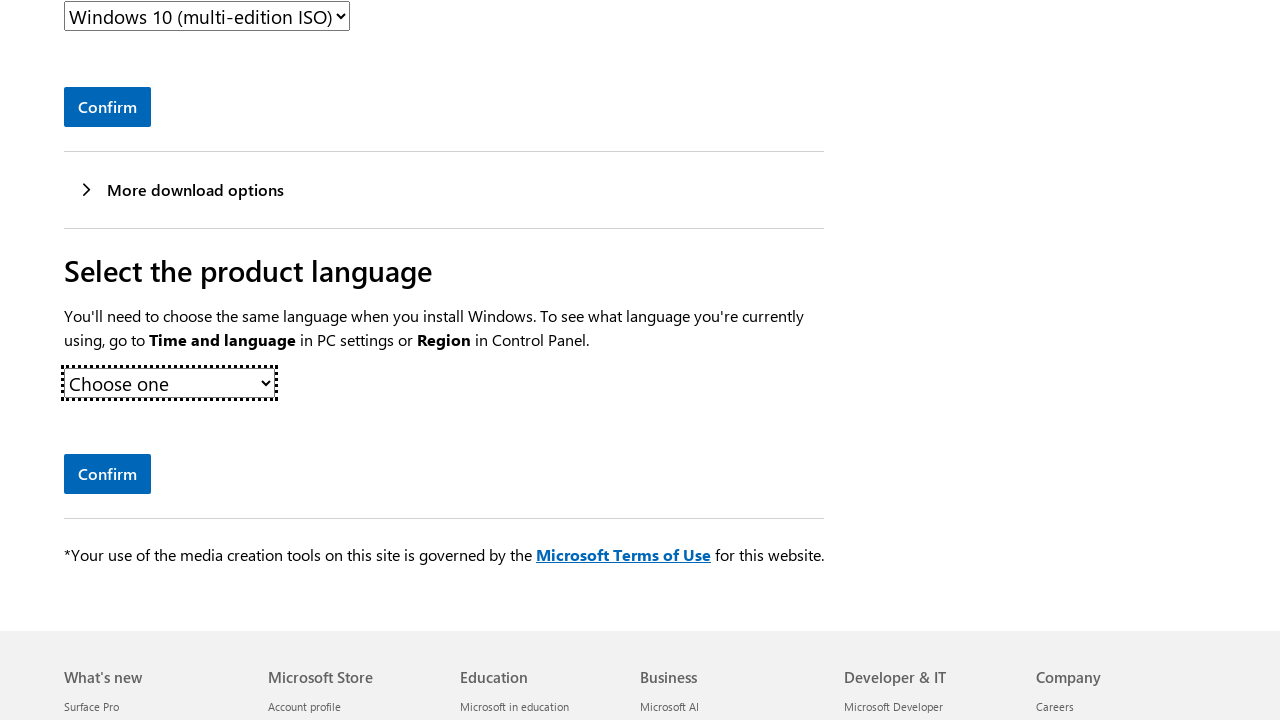

Counted 39 language options
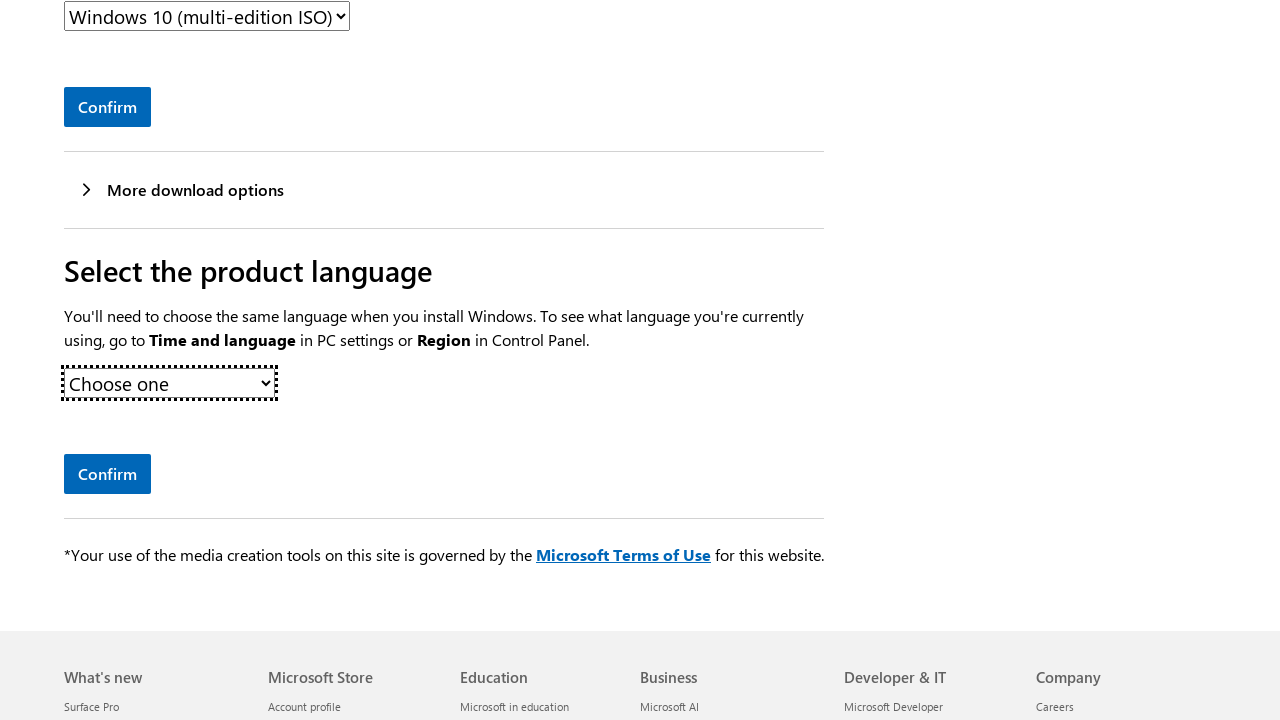

Inspecting option 0 in language dropdown
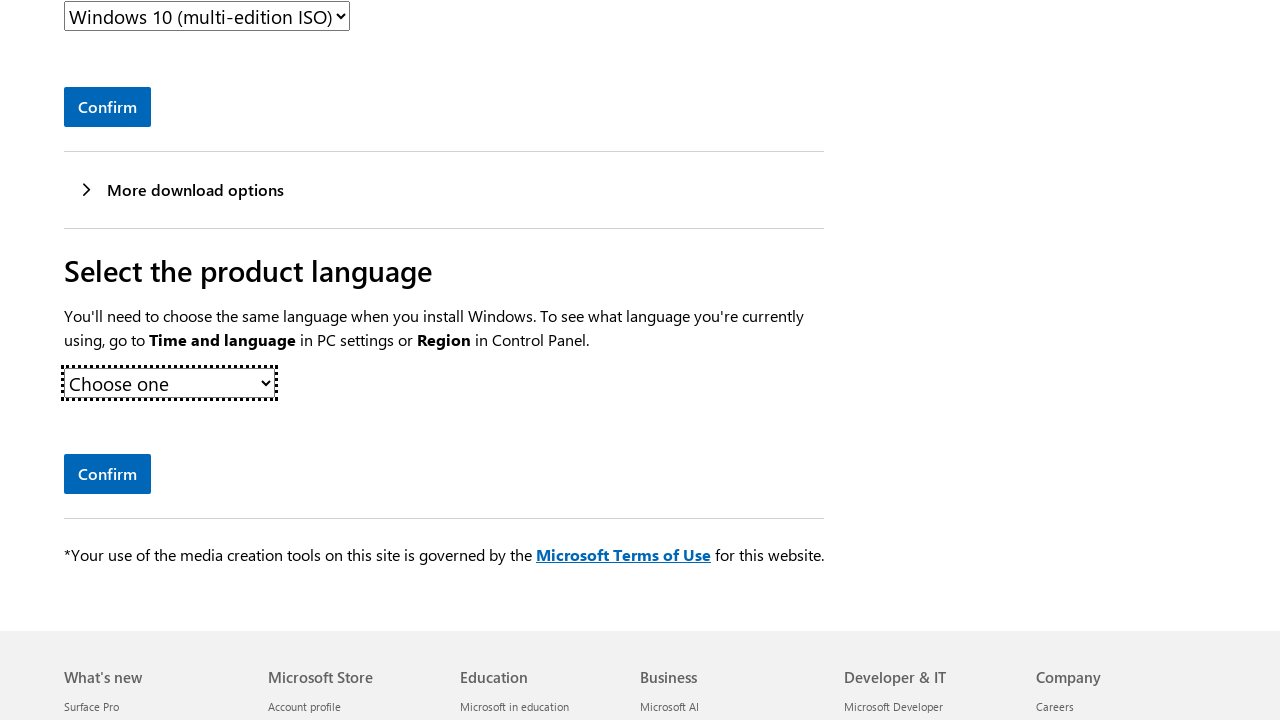

Retrieved language option value: 'null'
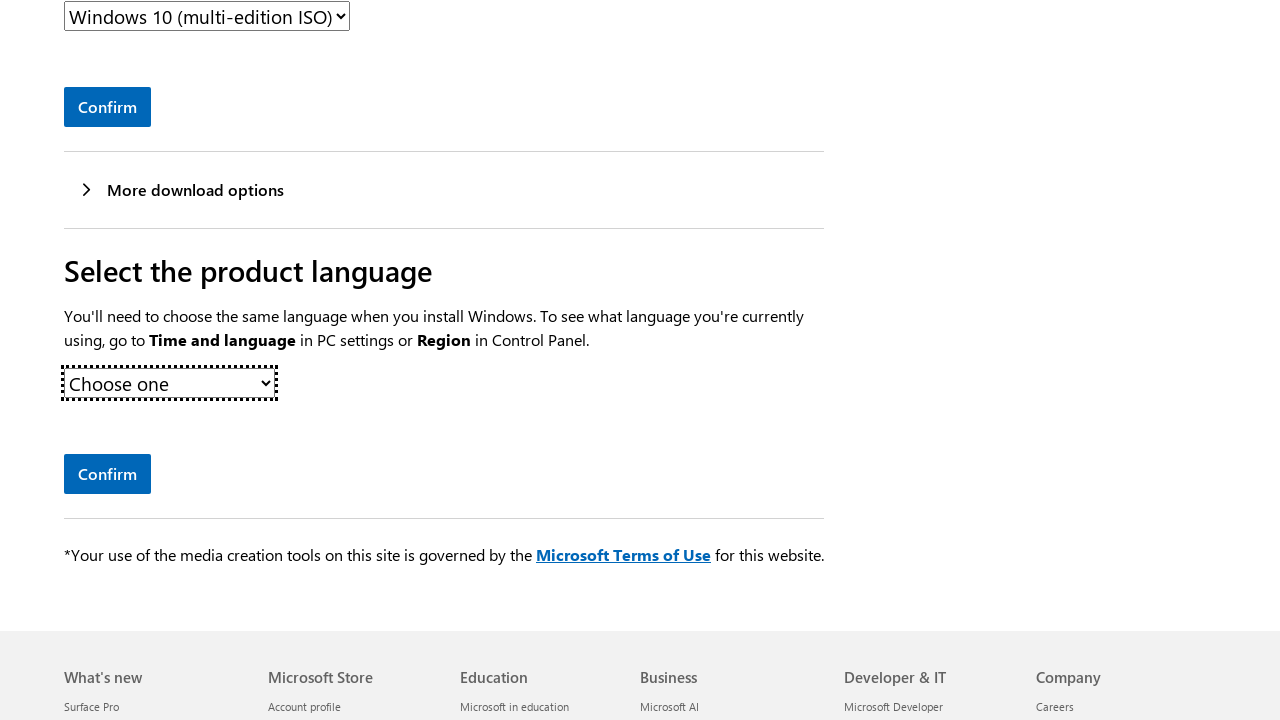

Inspecting option 1 in language dropdown
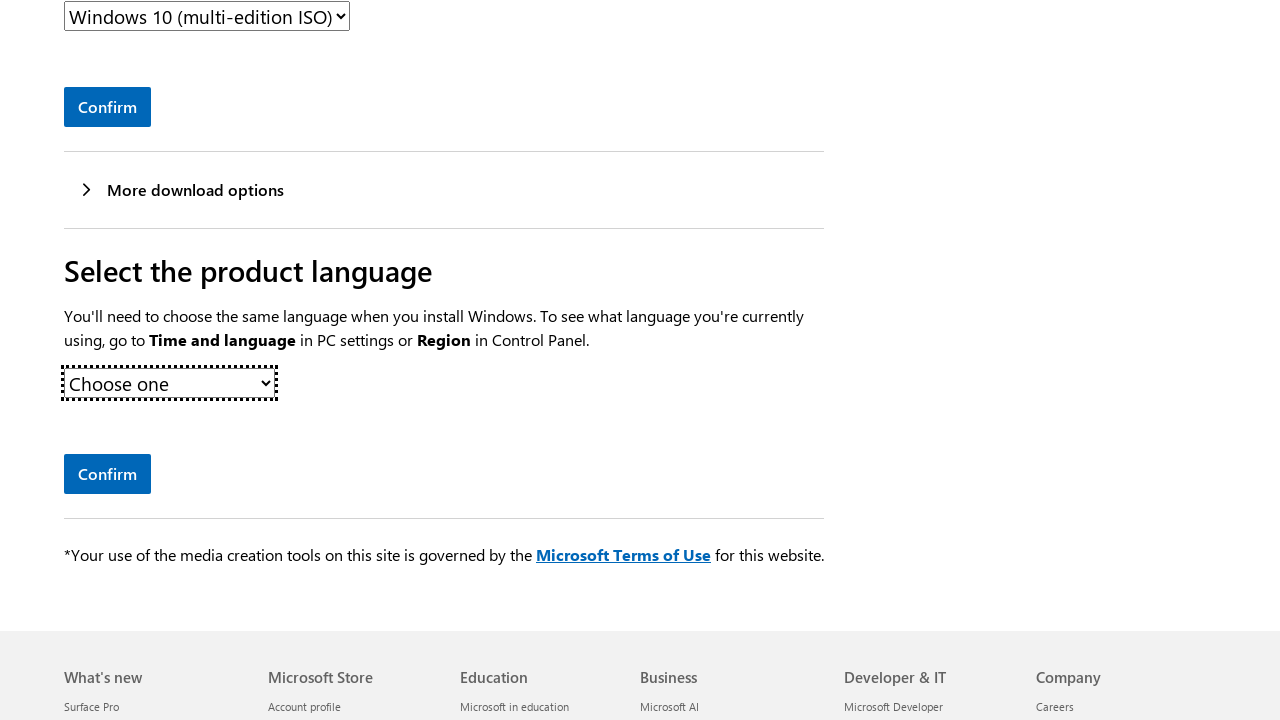

Retrieved language option value: '{"id":"16058","language":"Arabic"}'
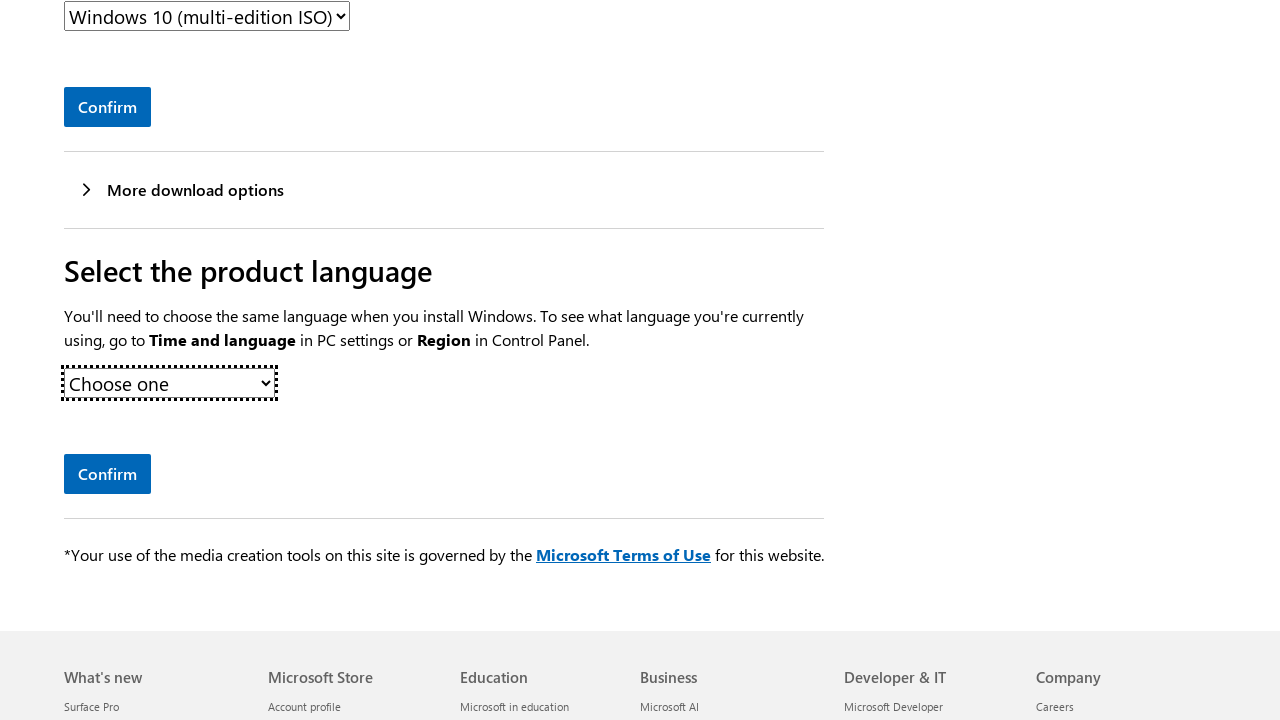

Inspecting option 2 in language dropdown
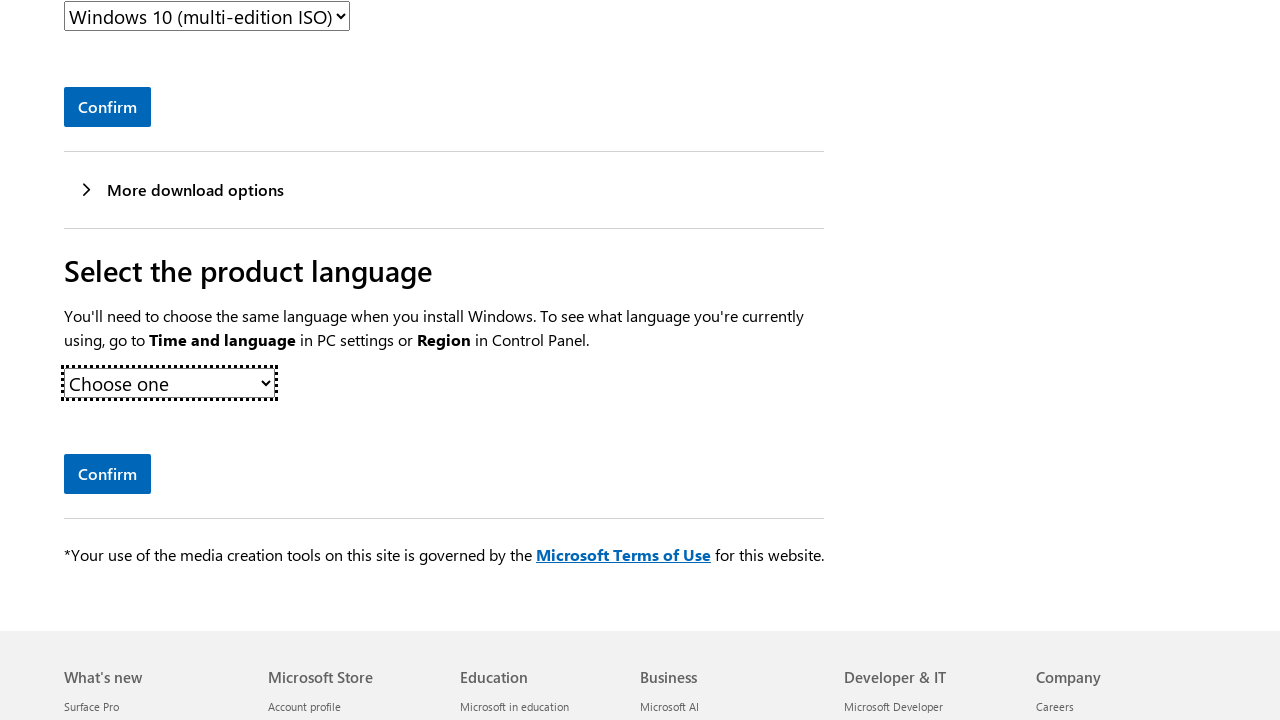

Retrieved language option value: '{"id":"16059","language":"Brazilian Portuguese"}'
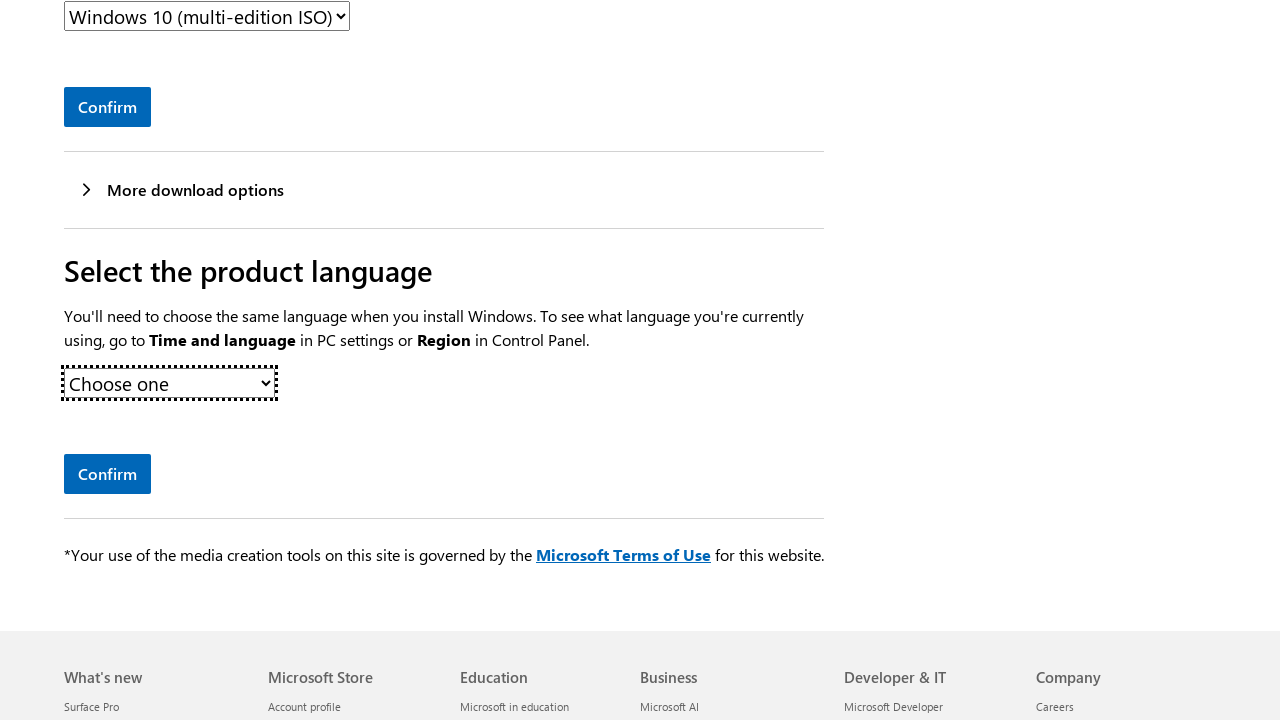

Inspecting option 3 in language dropdown
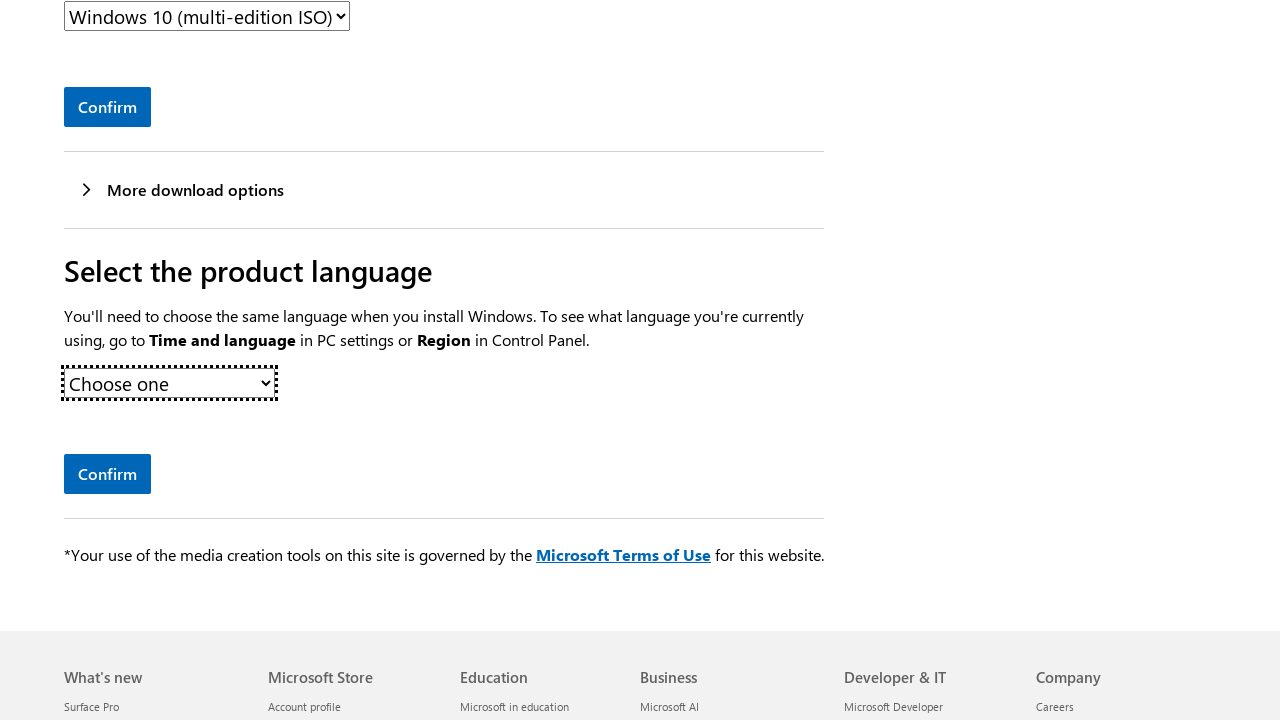

Retrieved language option value: '{"id":"16060","language":"Bulgarian"}'
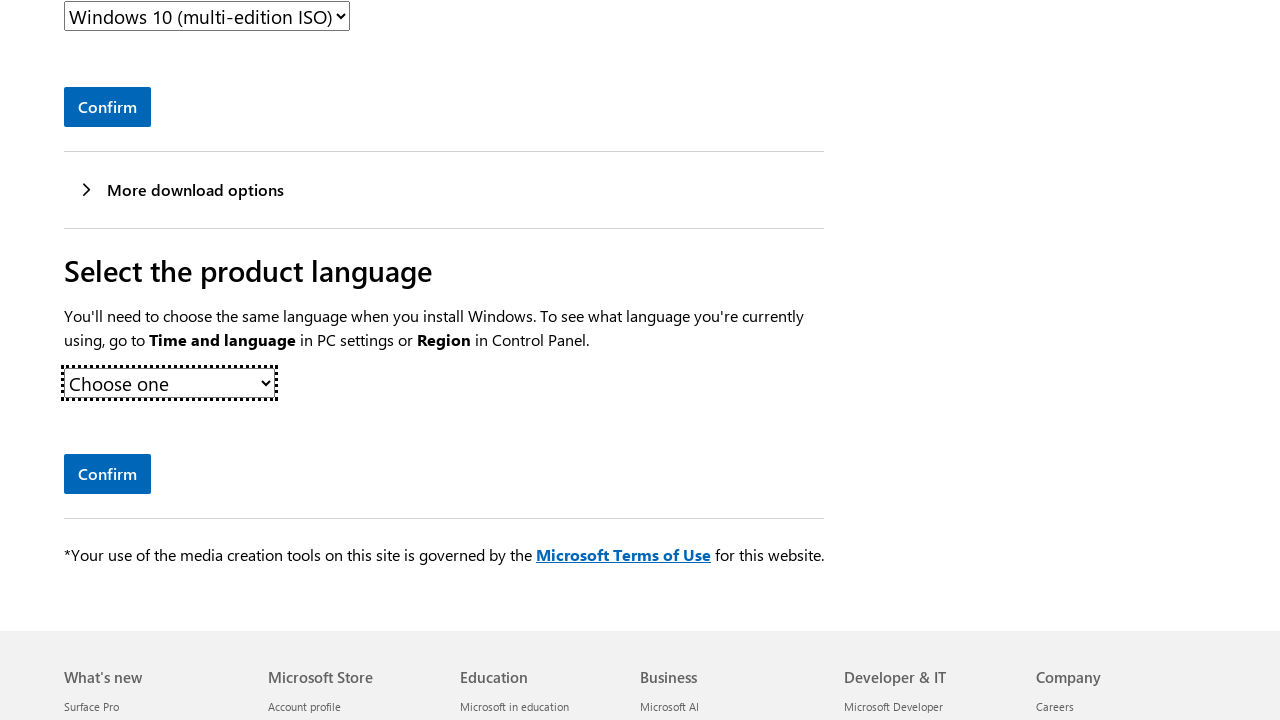

Inspecting option 4 in language dropdown
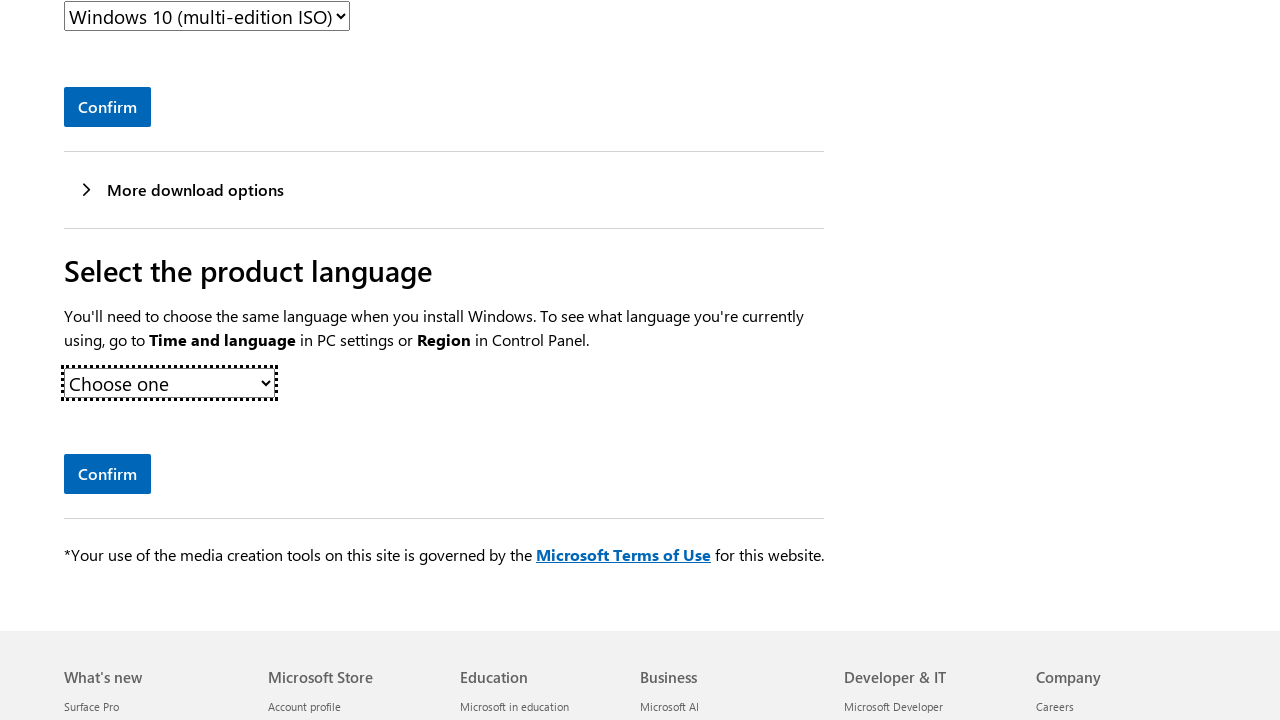

Retrieved language option value: '{"id":"16061","language":"Chinese (Simplified)"}'
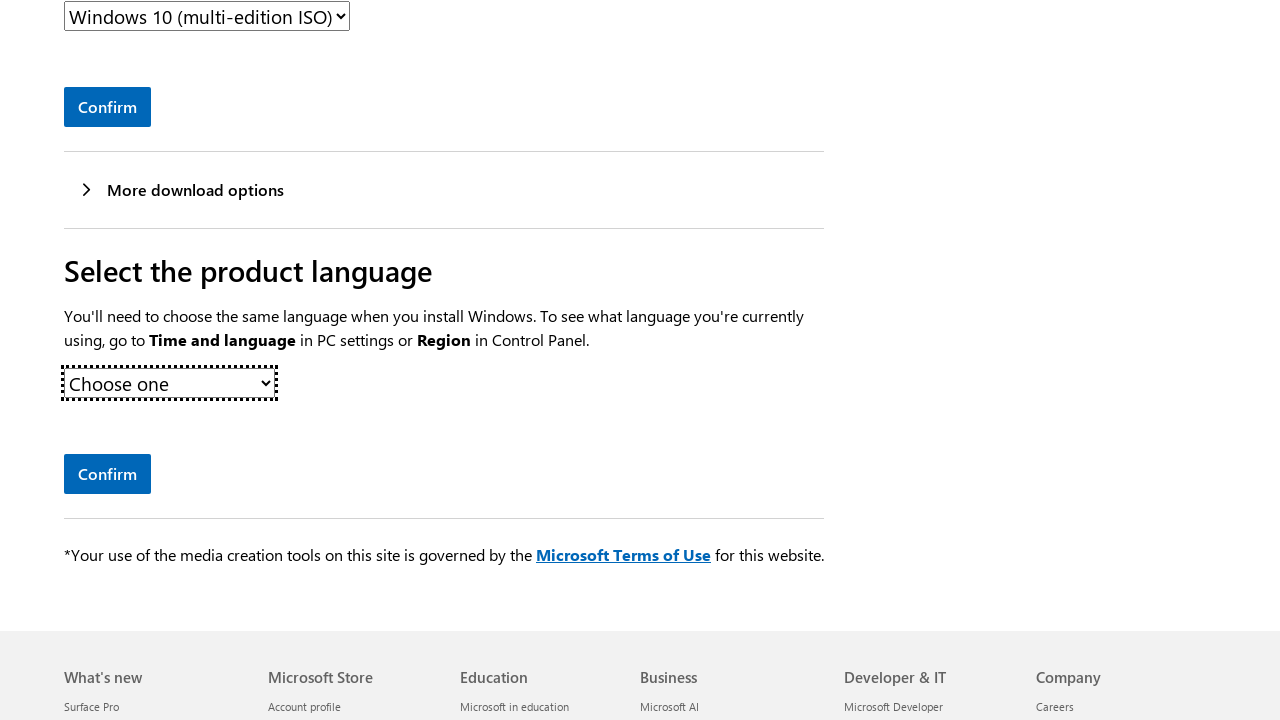

Inspecting option 5 in language dropdown
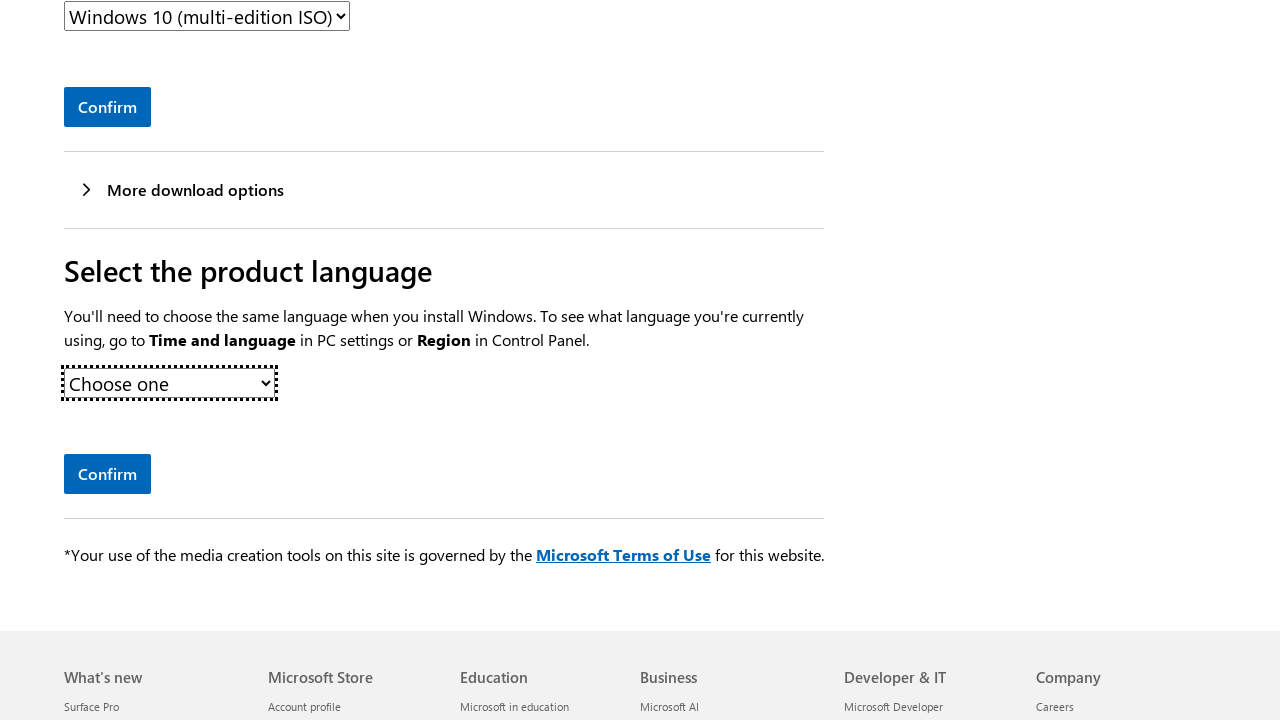

Retrieved language option value: '{"id":"16062","language":"Chinese (Traditional)"}'
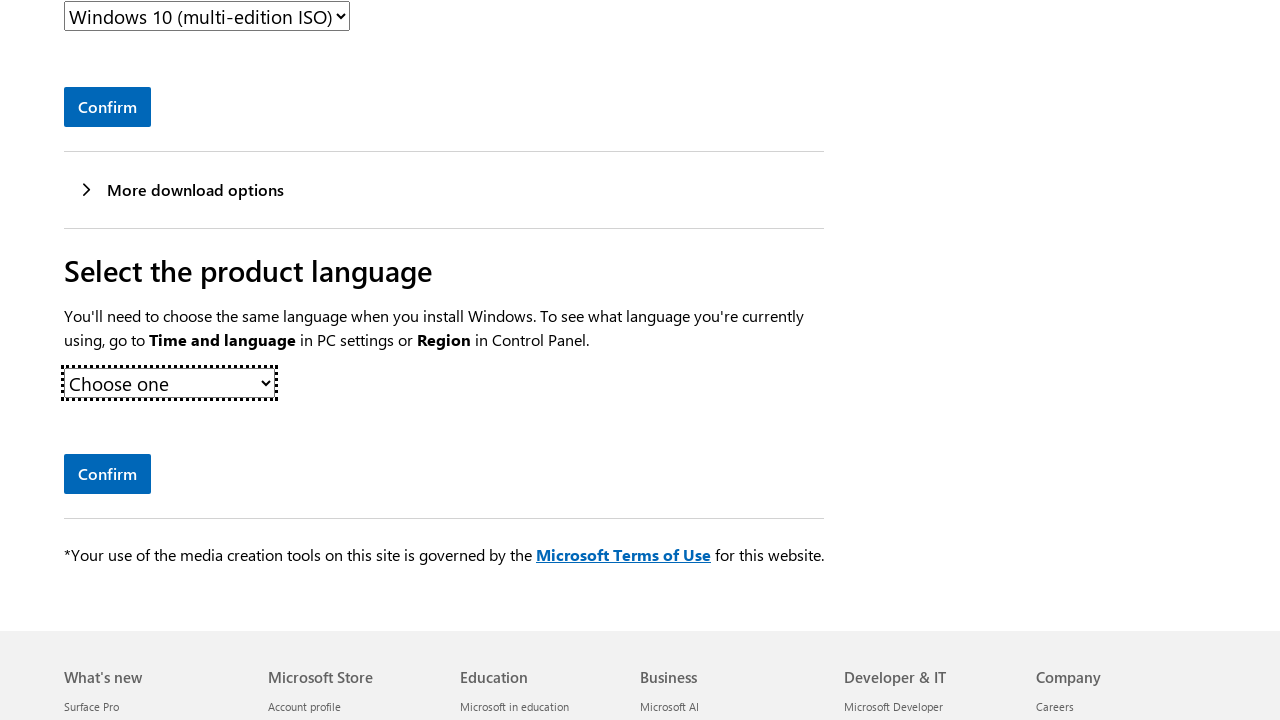

Inspecting option 6 in language dropdown
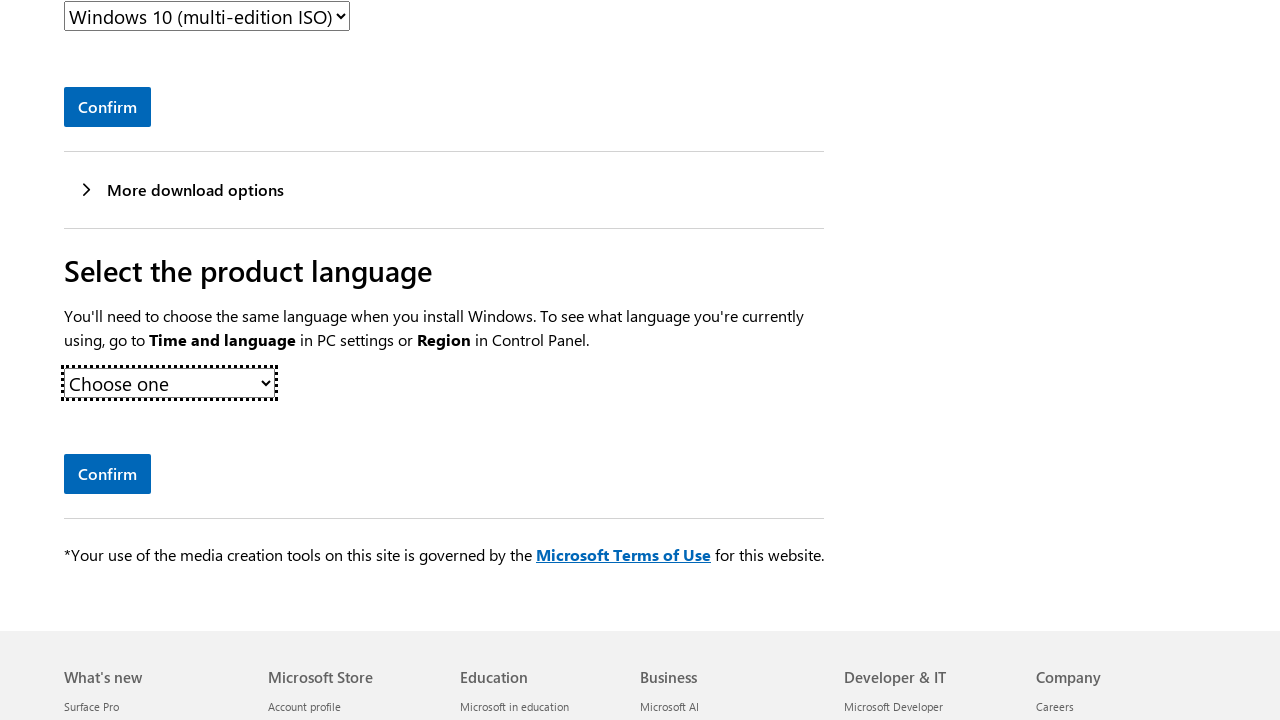

Retrieved language option value: '{"id":"16063","language":"Croatian"}'
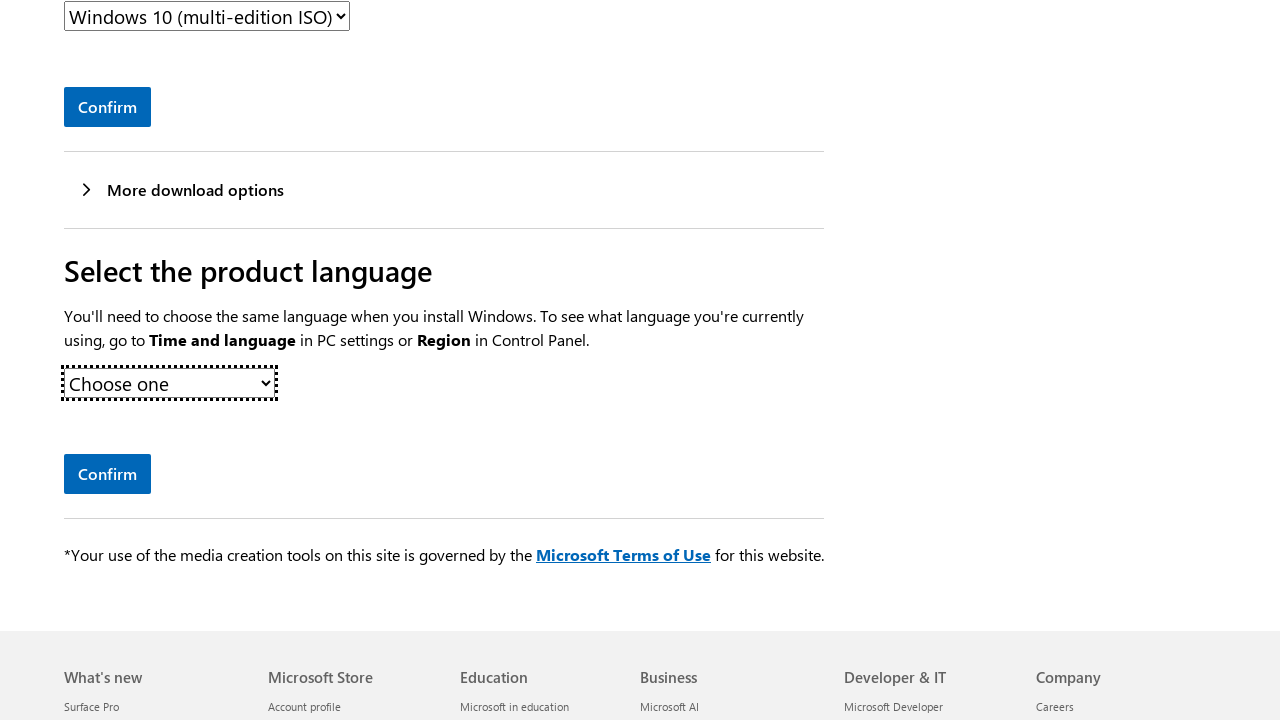

Inspecting option 7 in language dropdown
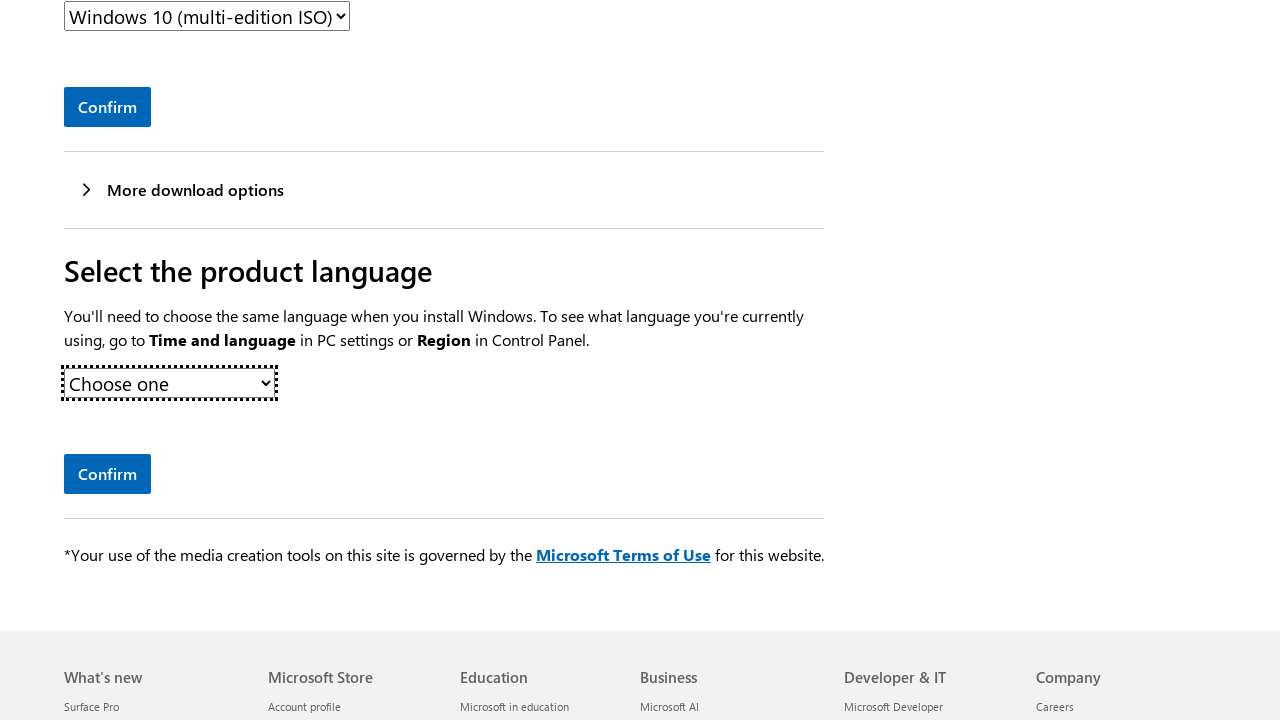

Retrieved language option value: '{"id":"16064","language":"Czech"}'
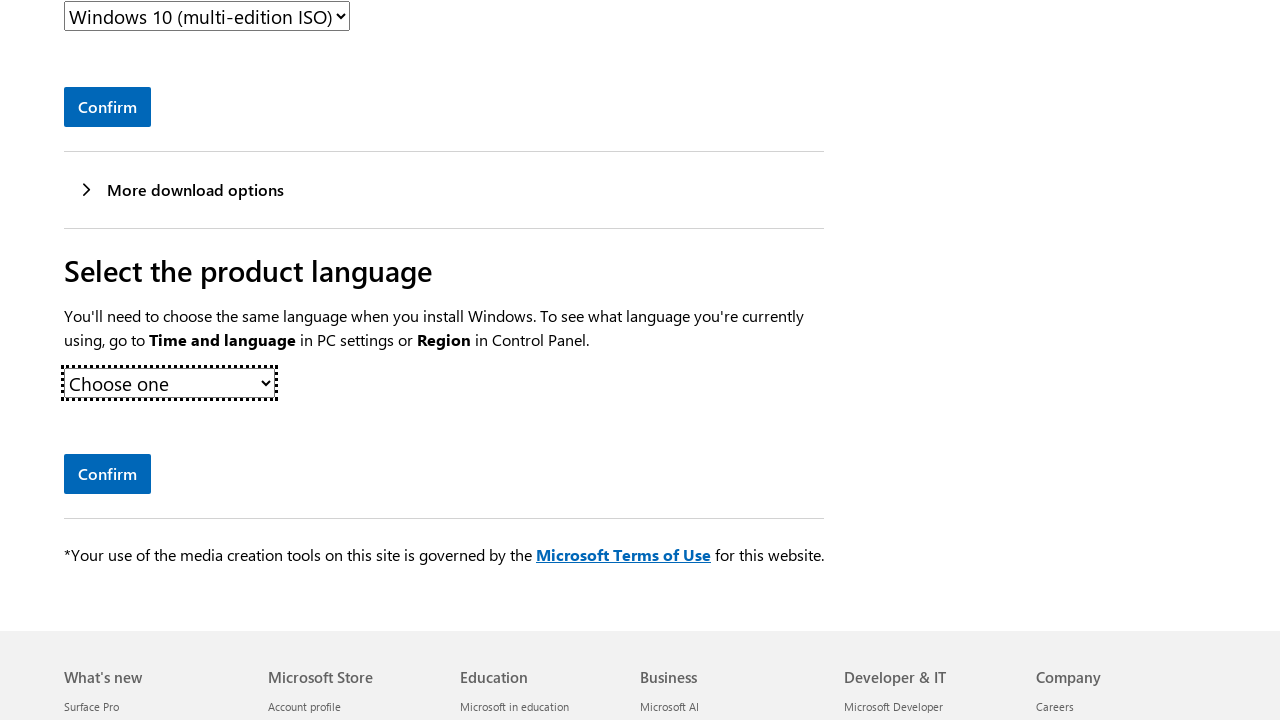

Inspecting option 8 in language dropdown
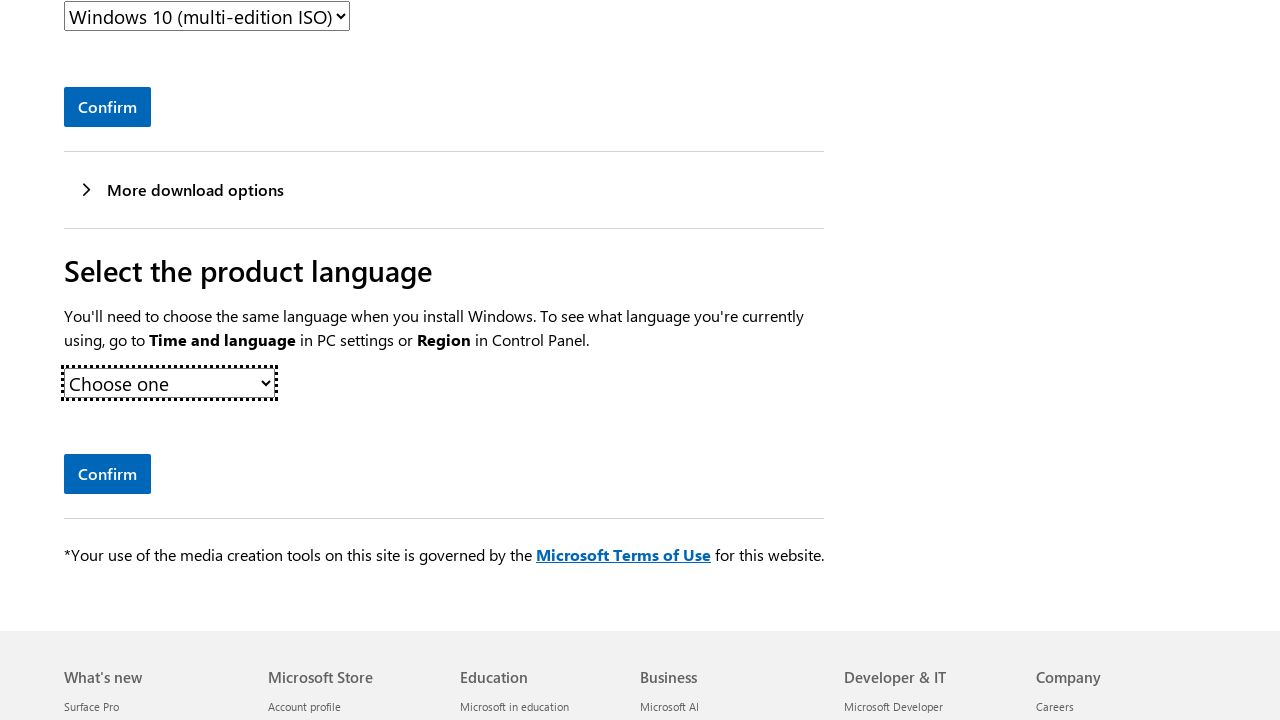

Retrieved language option value: '{"id":"16065","language":"Danish"}'
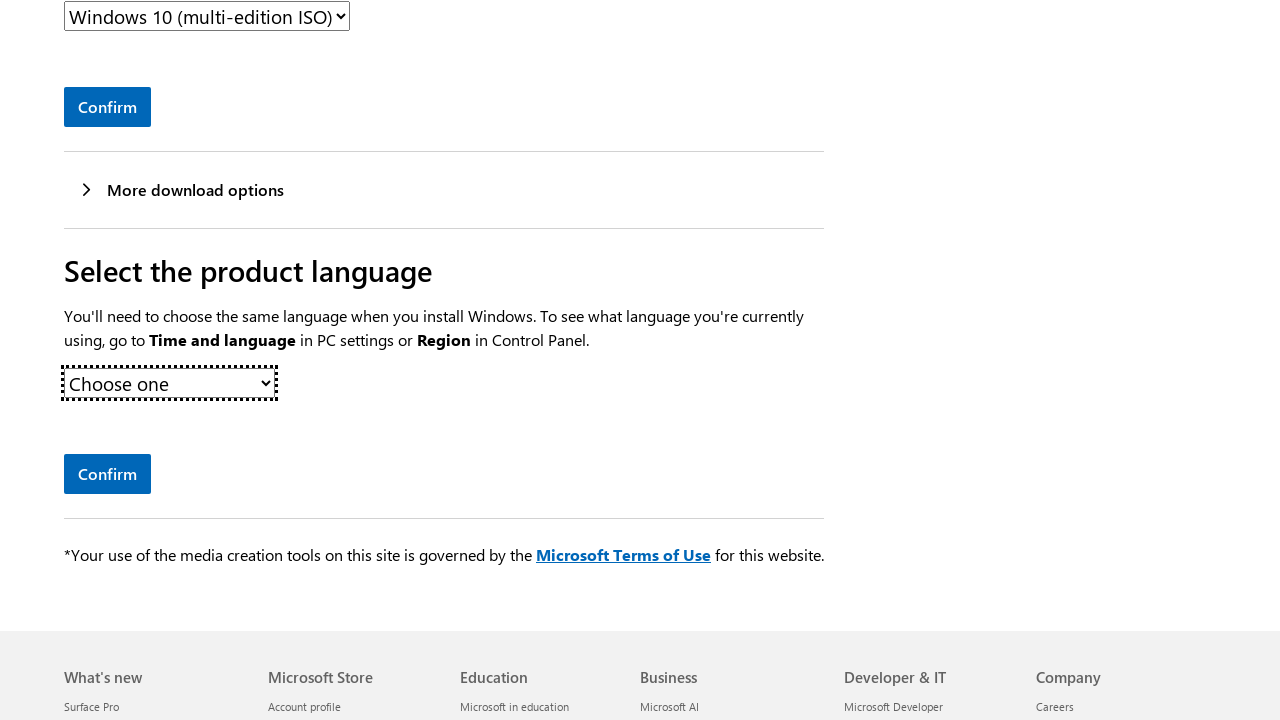

Inspecting option 9 in language dropdown
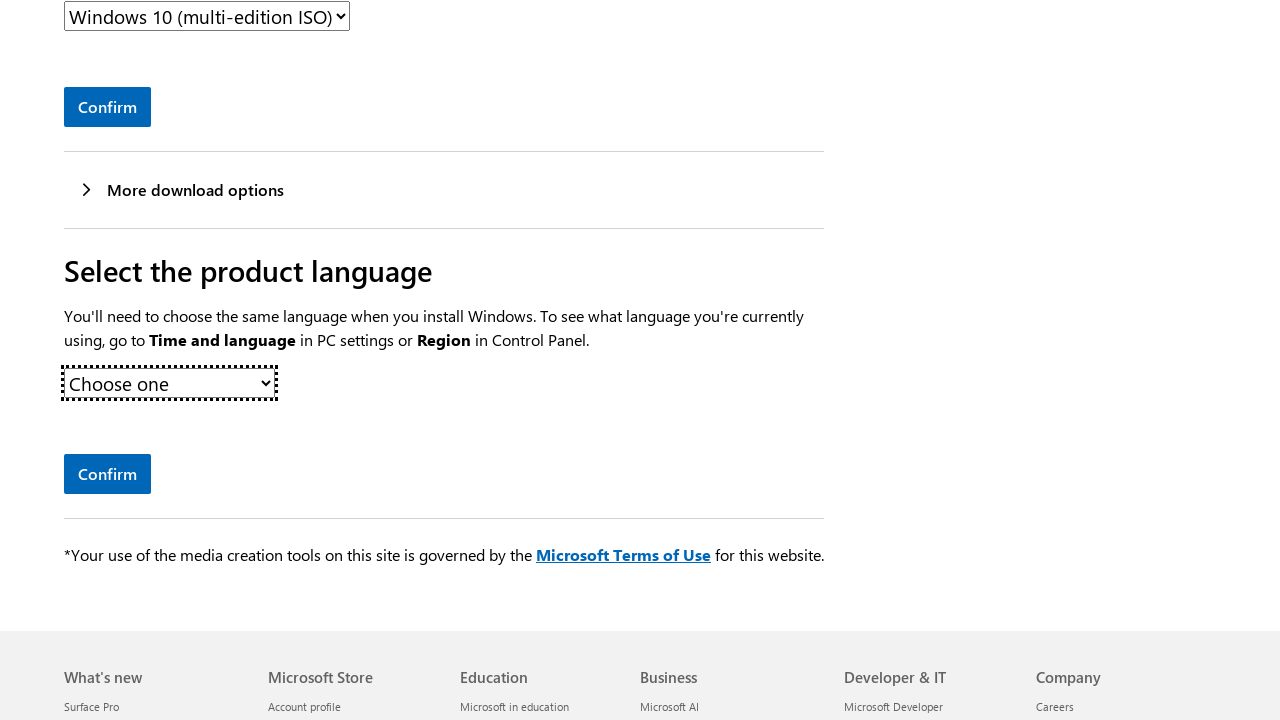

Retrieved language option value: '{"id":"16066","language":"Dutch"}'
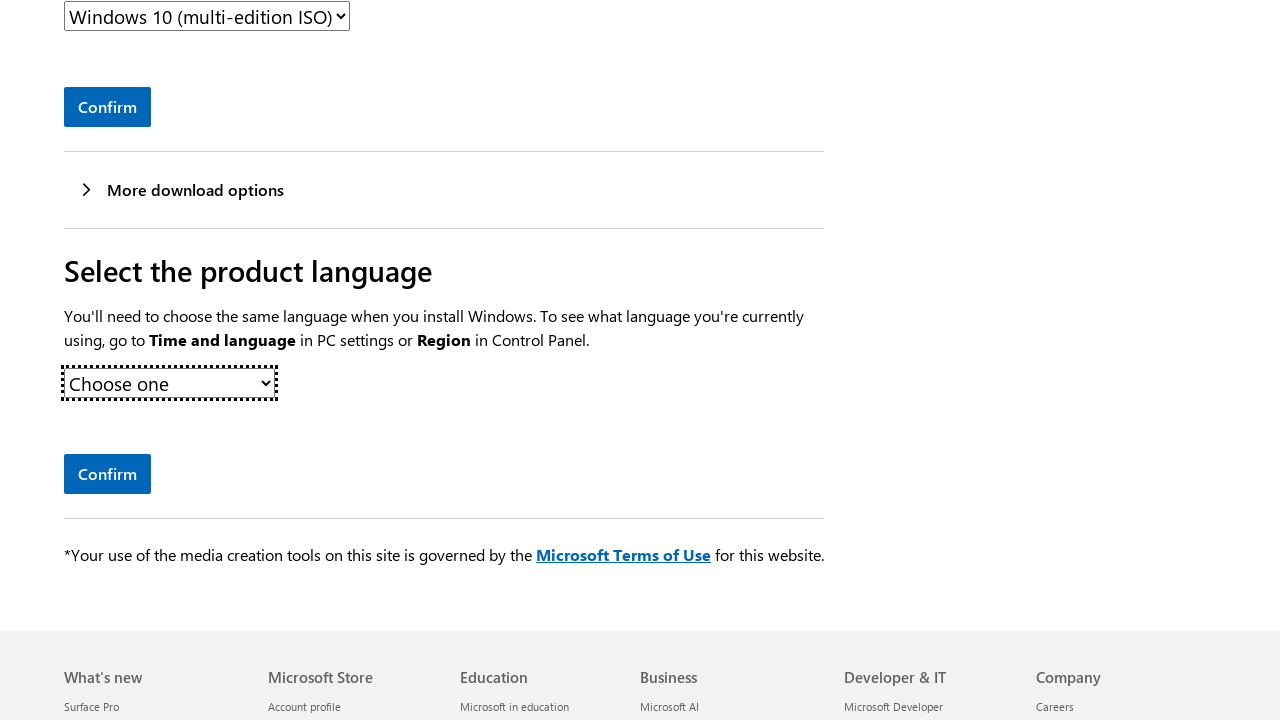

Inspecting option 10 in language dropdown
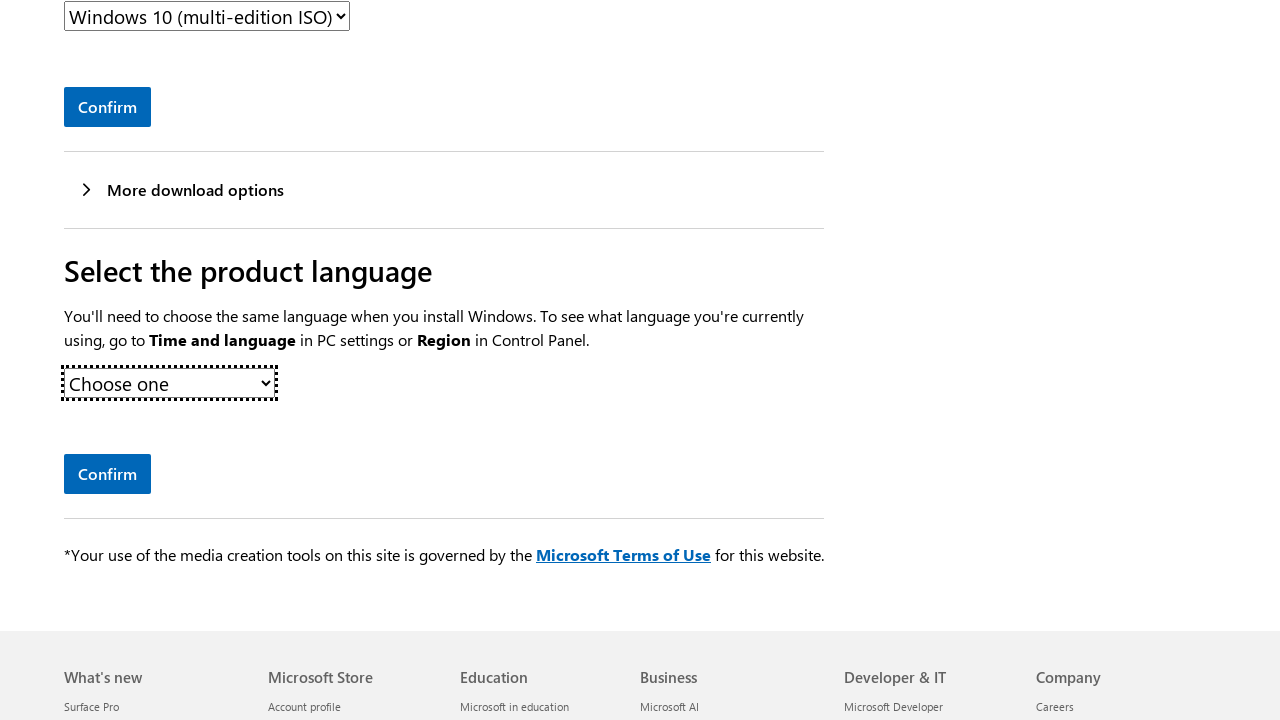

Retrieved language option value: '{"id":"16067","language":"English"}'
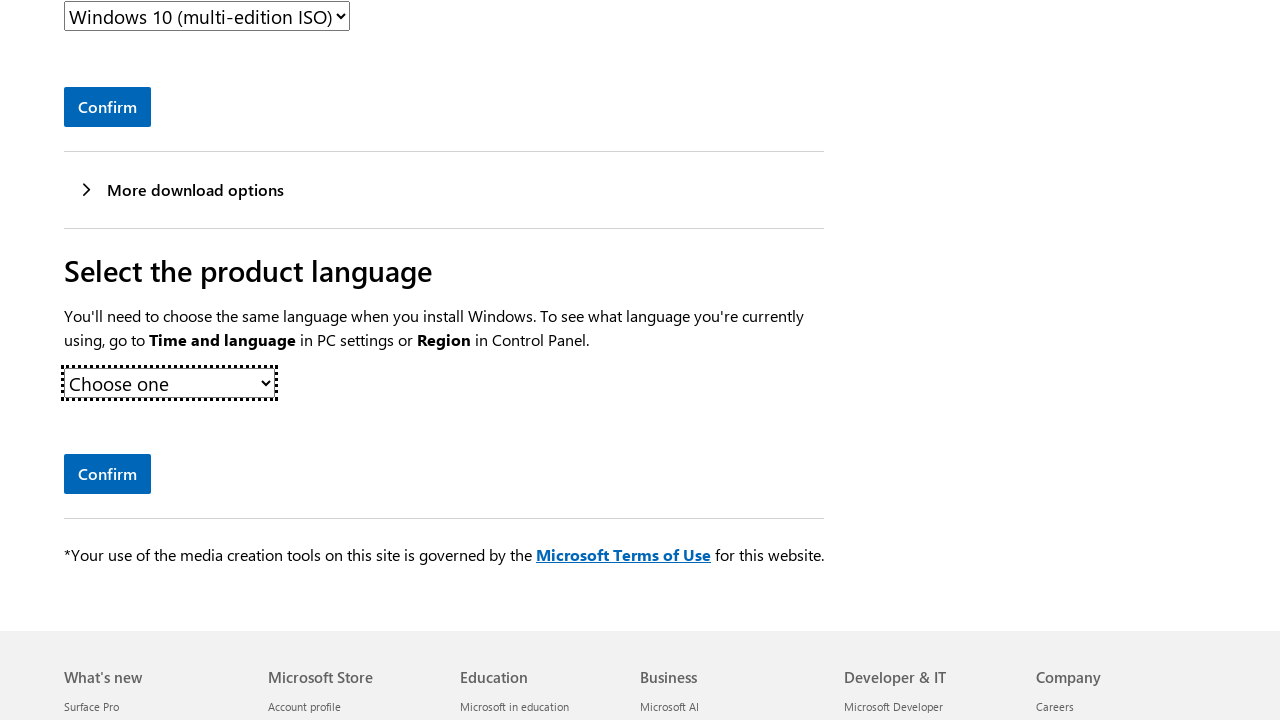

Selected English language option at index 10 on #product-languages
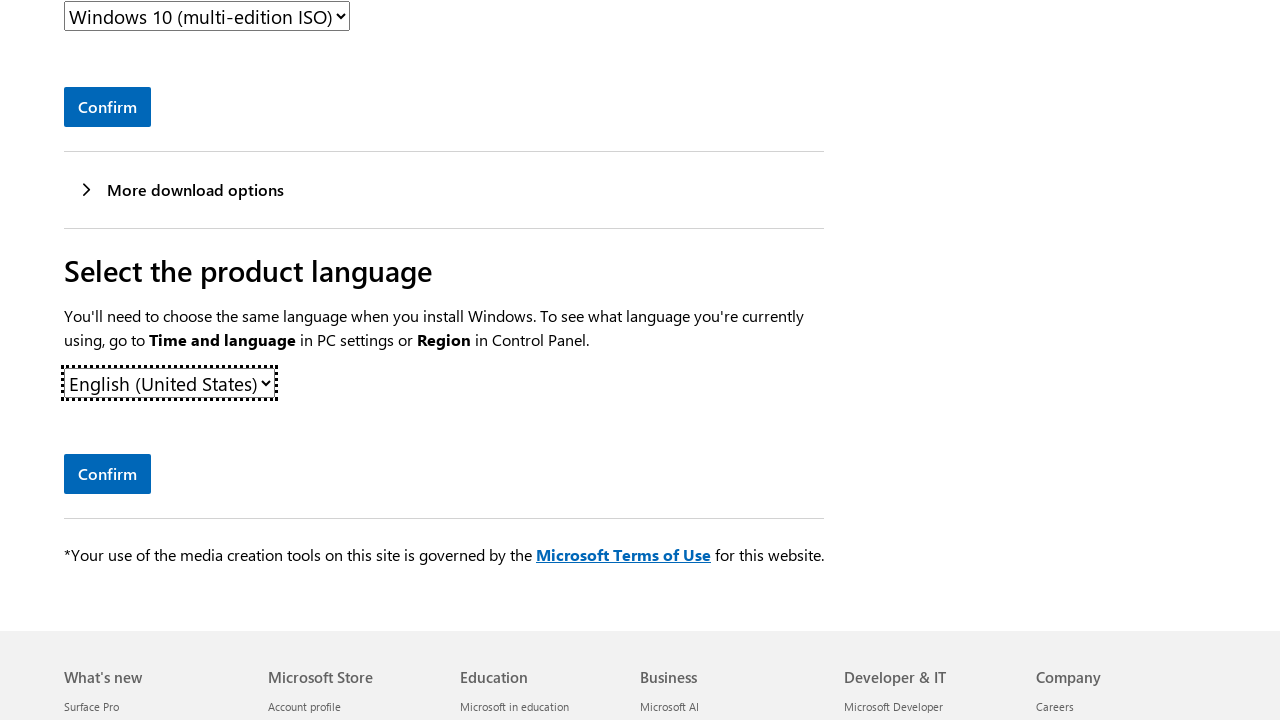

Waited for language submit button to be visible
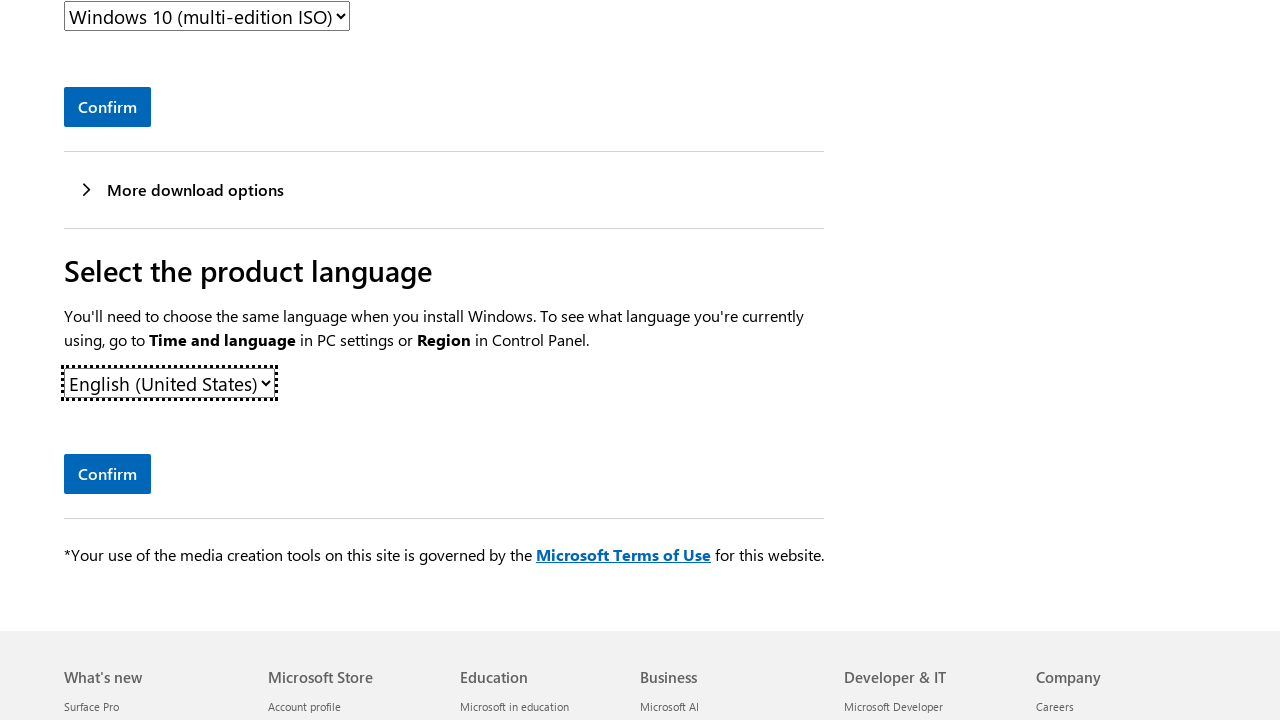

Waited 750ms before clicking language submit button
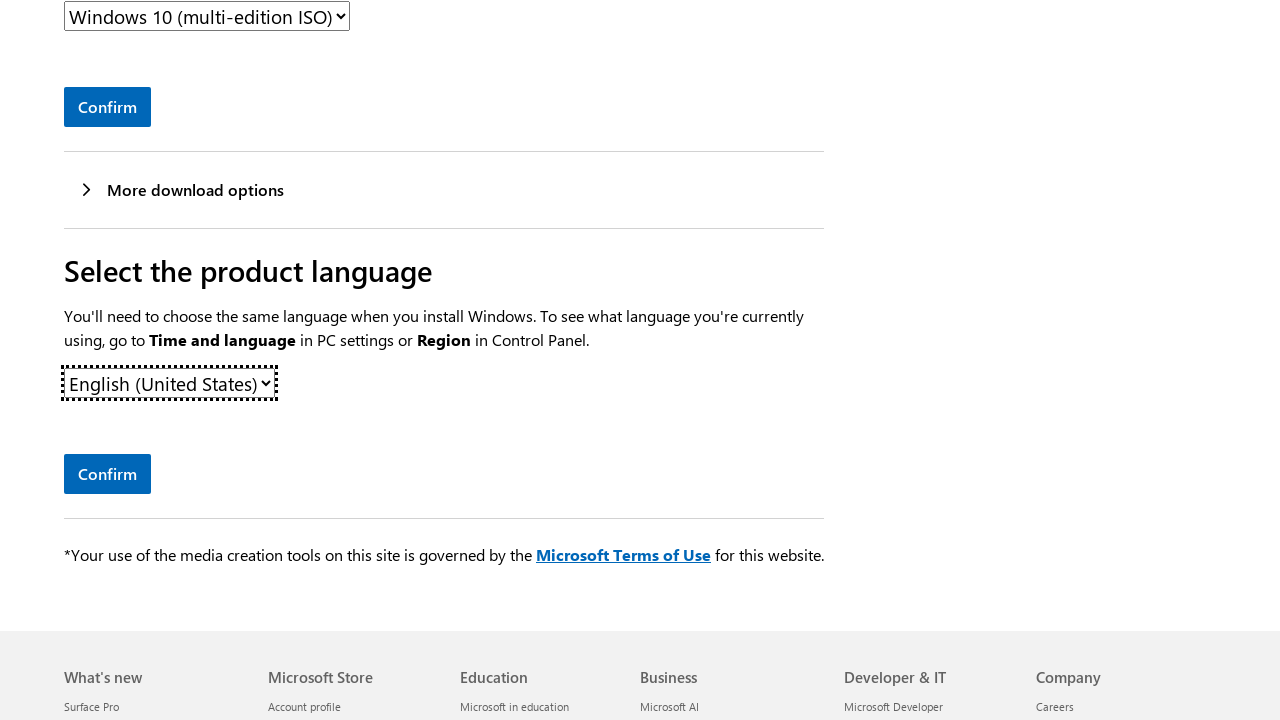

Clicked language selection submit button at (108, 474) on #submit-sku
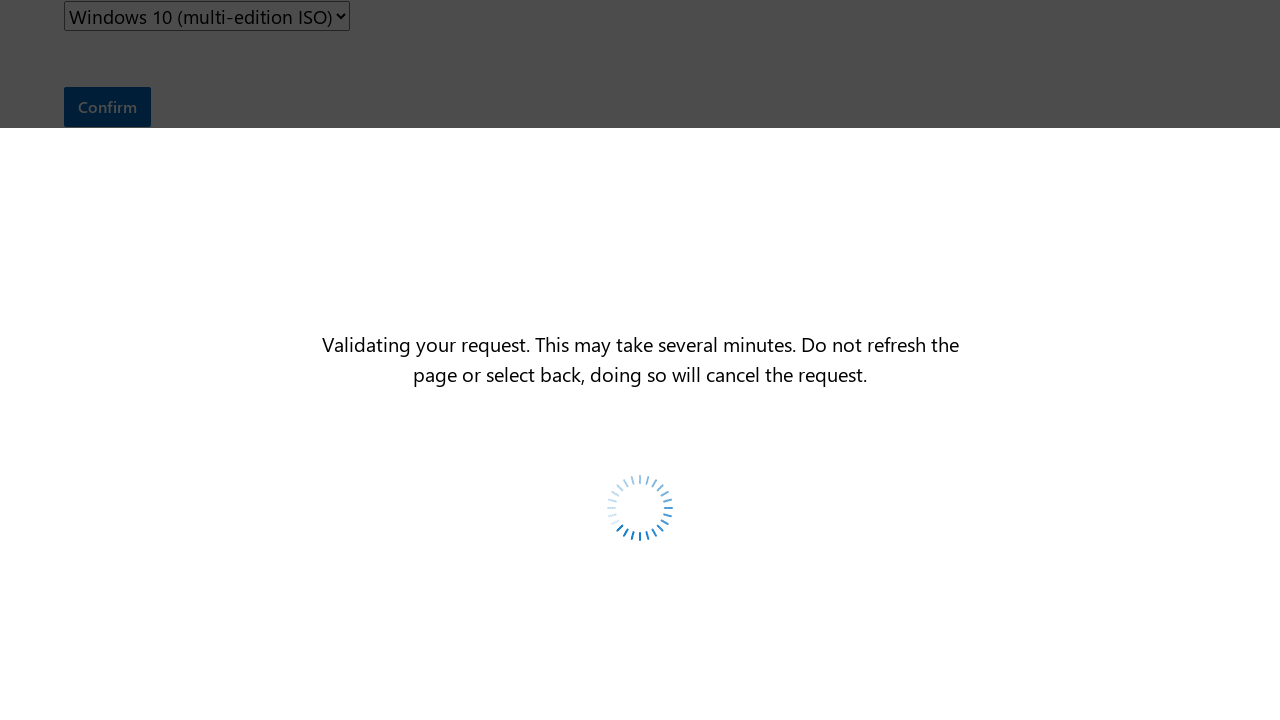

Waited for download options to be visible on page
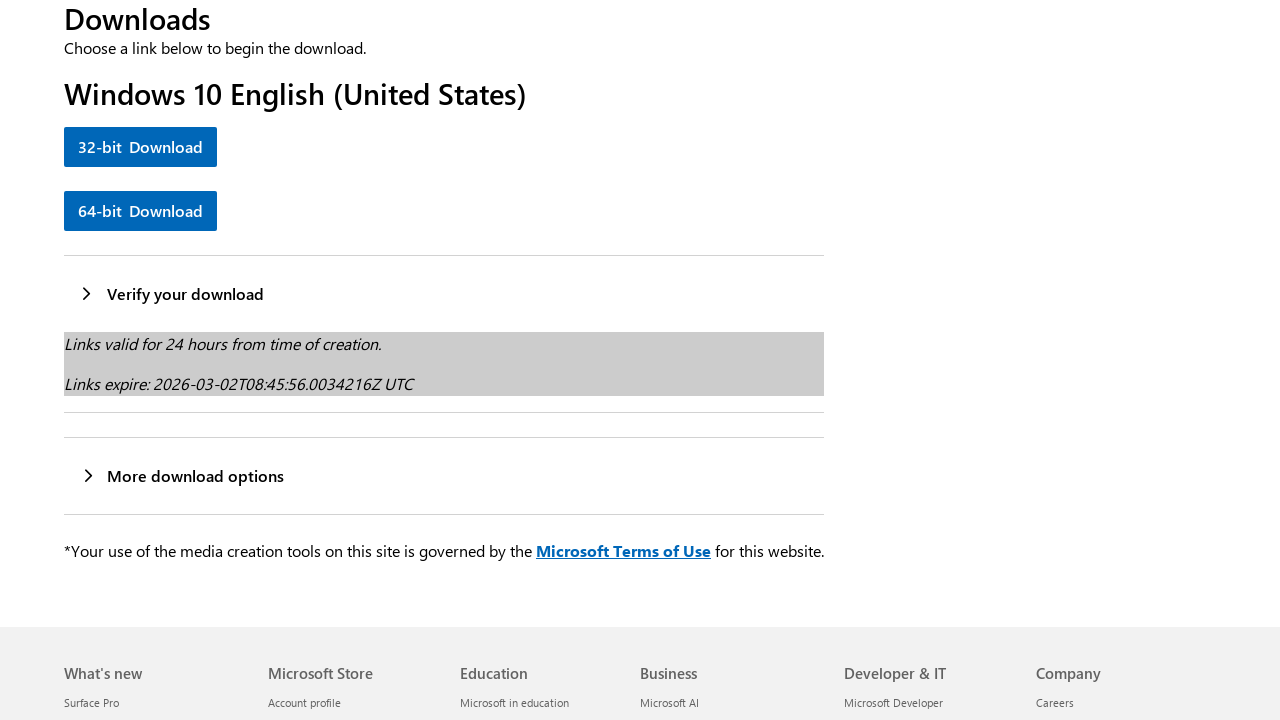

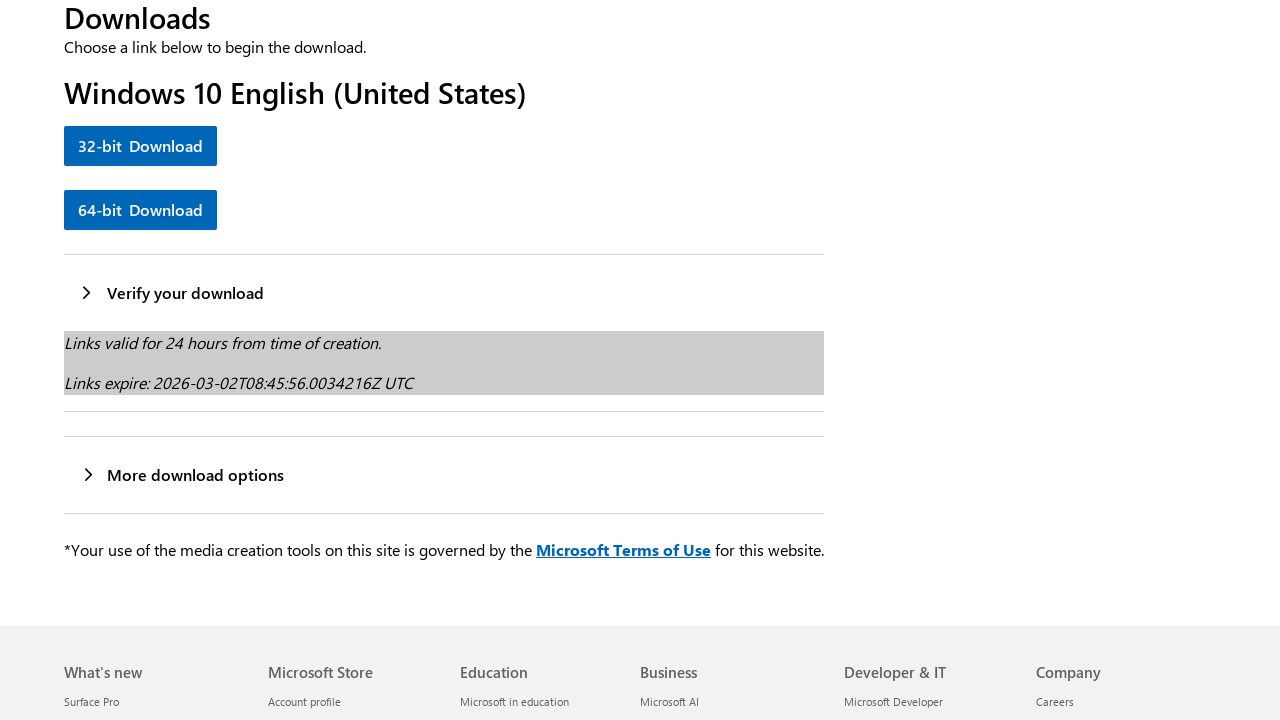